Tests the Personal Notes page by navigating to it, adding 10 notes from a predefined list, then searching for a specific note by title.

Starting URL: https://material.playwrightvn.com/

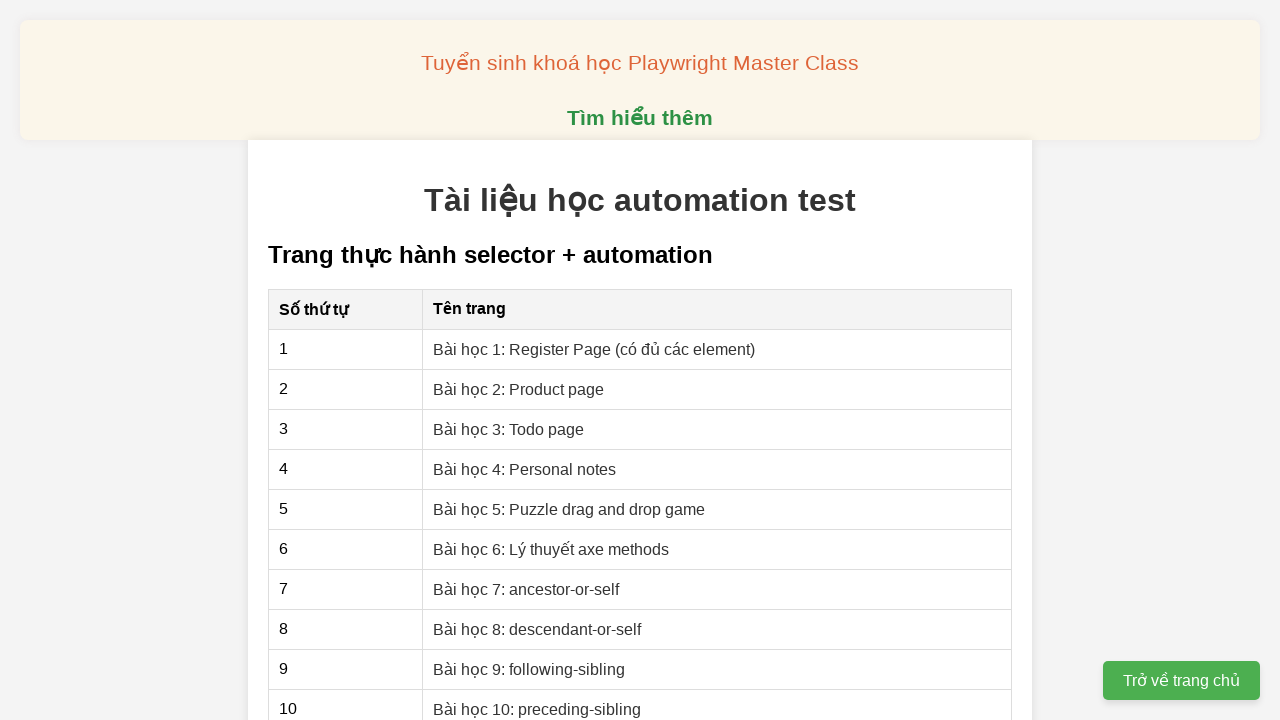

Clicked on Personal notes lesson link at (525, 469) on xpath=//a[contains(text(),"Bài học 4: Personal notes")]
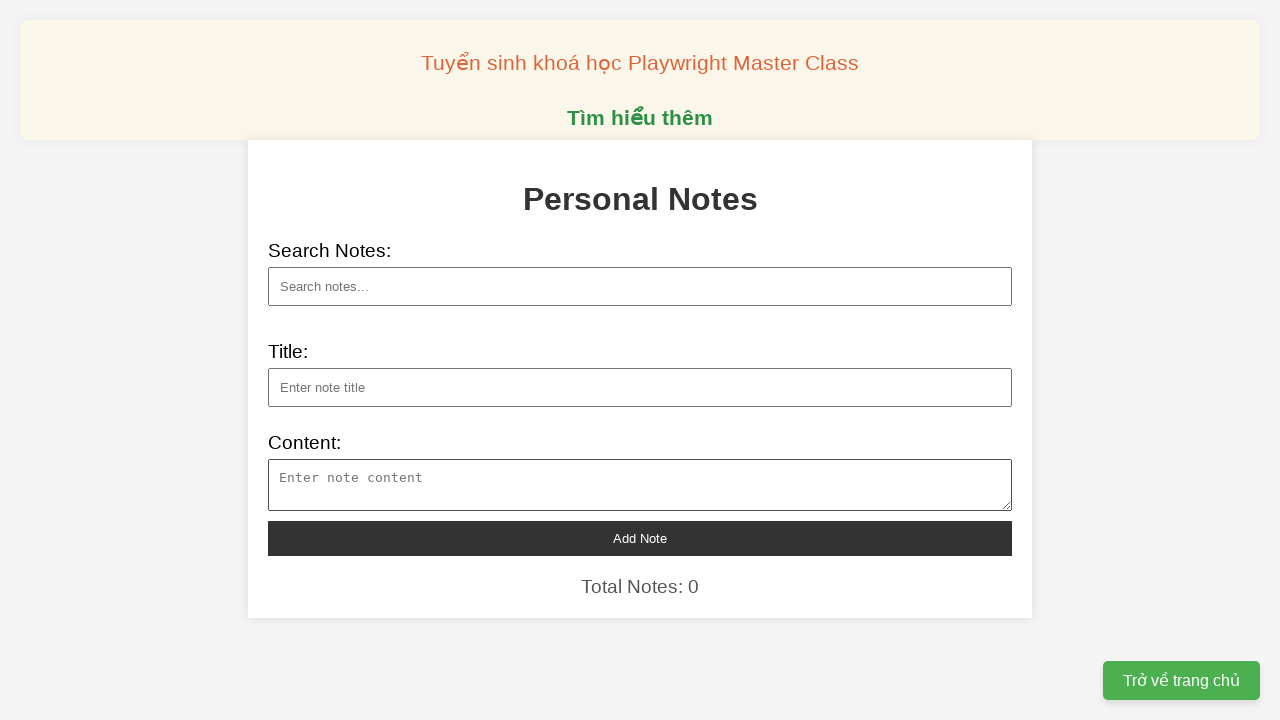

Filled search field with 'search note 1' on xpath=//input[@id="search"]
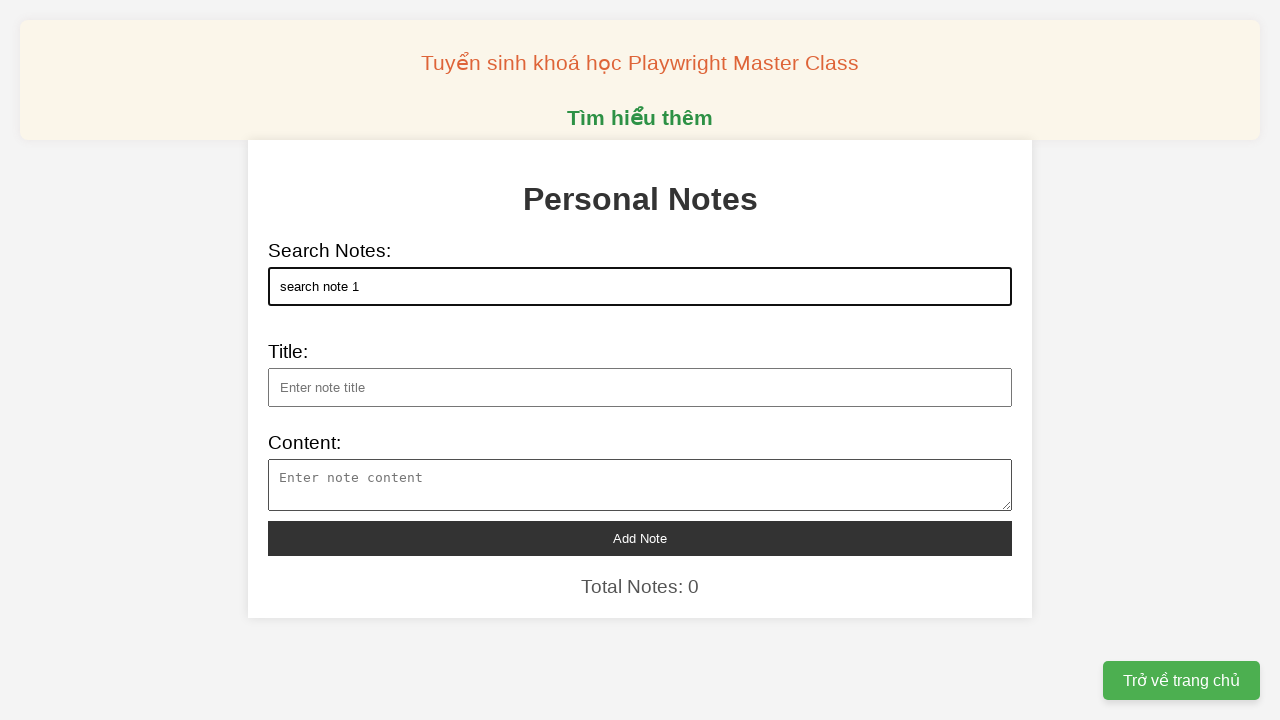

Filled note title field with 'title 1' on xpath=//input[@id="note-title"]
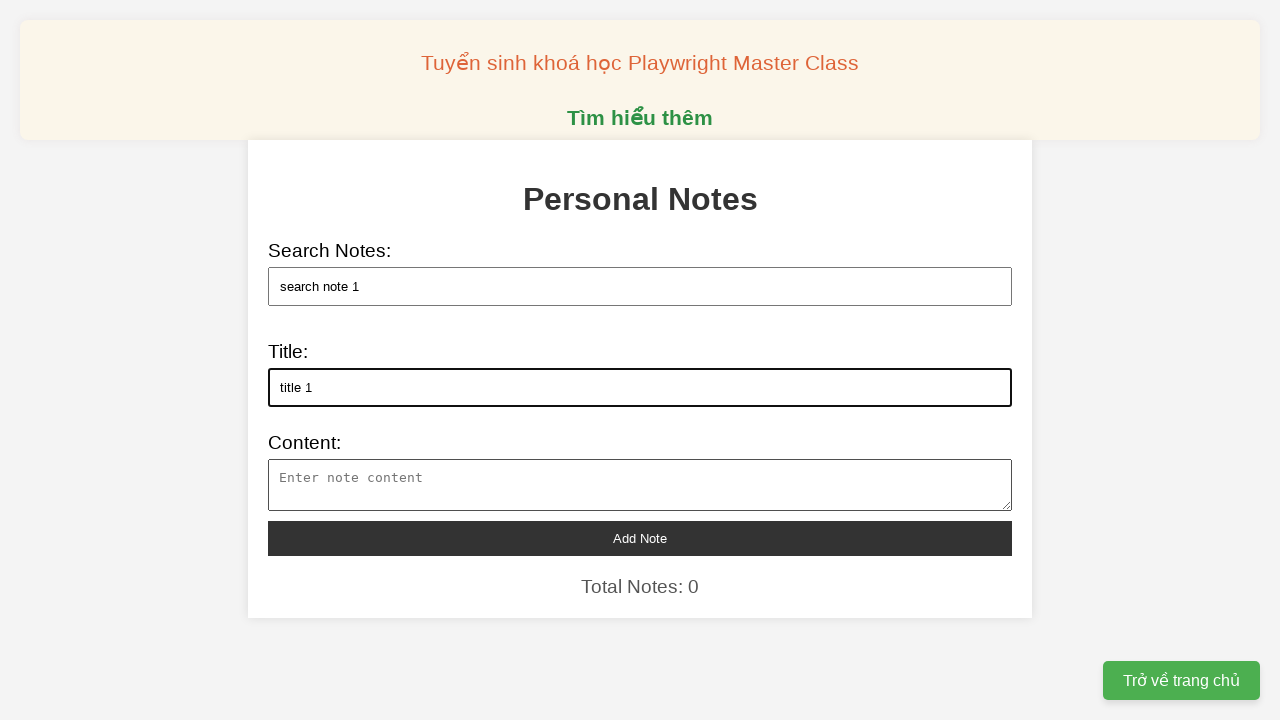

Filled note content field with 'content 1' on xpath=//textarea[@id="note-content"]
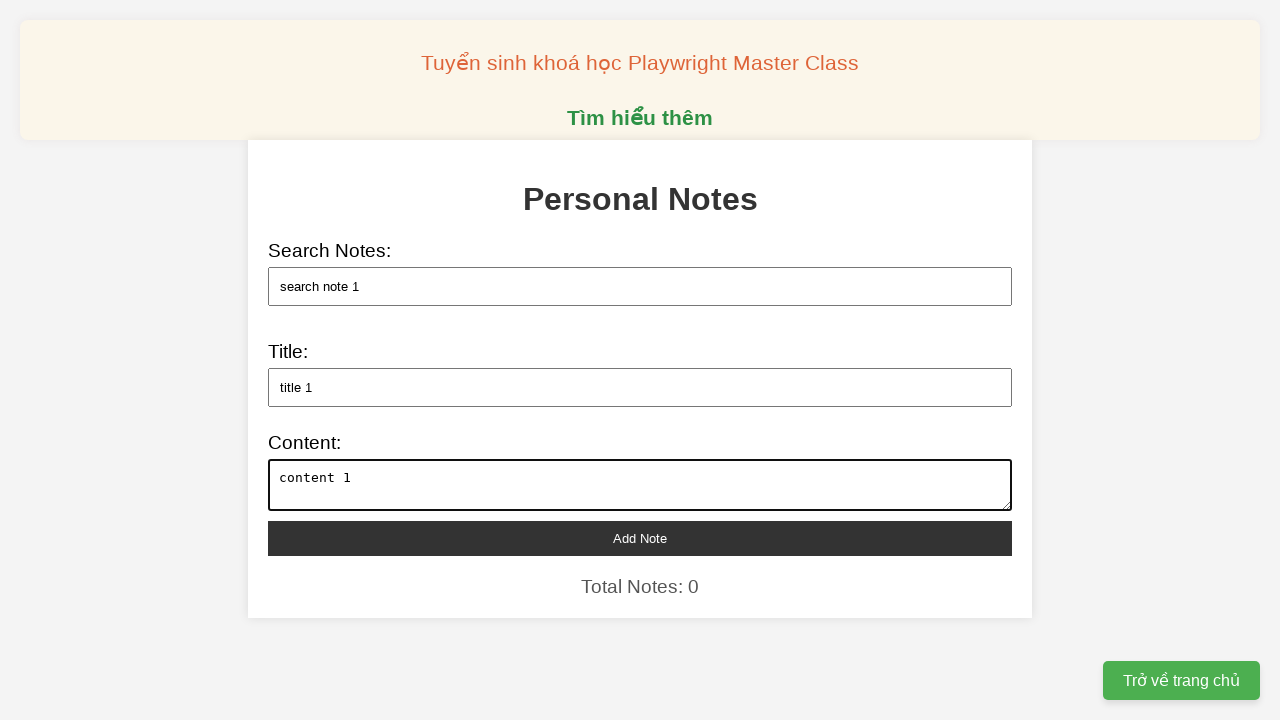

Clicked add note button for note 1 at (640, 538) on xpath=//button[@id="add-note"]
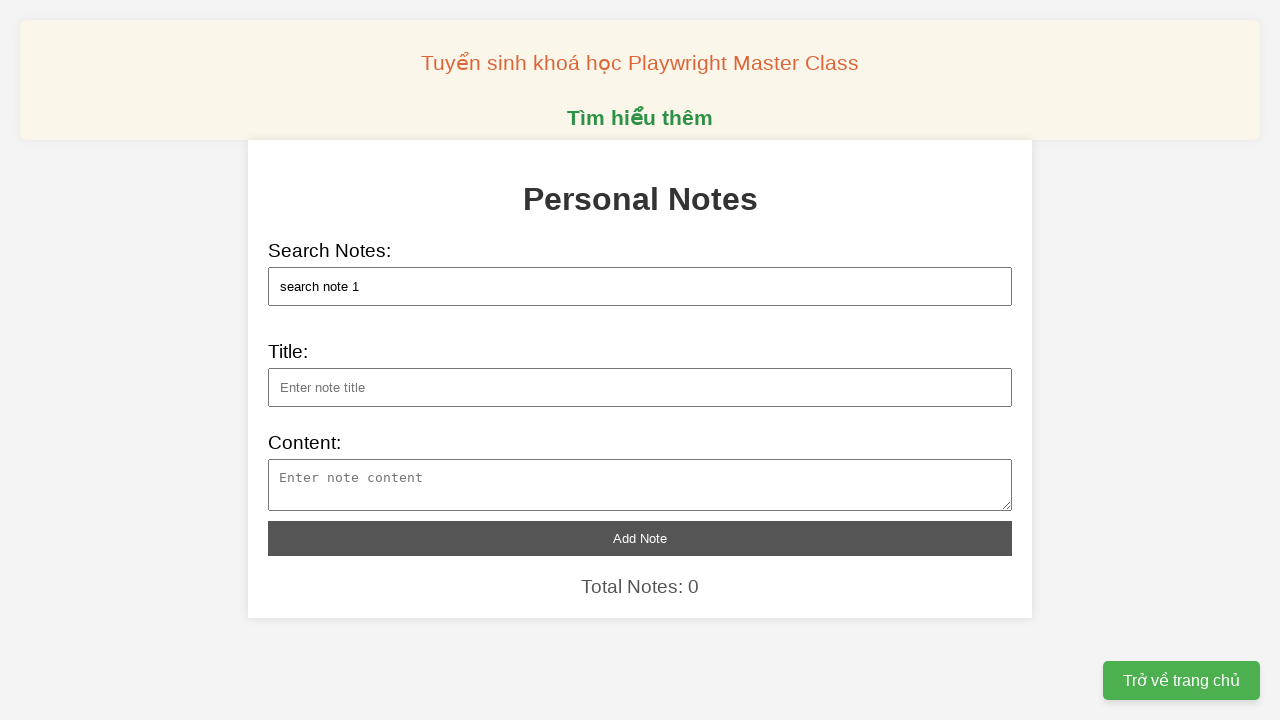

Filled search field with 'search note 2' on xpath=//input[@id="search"]
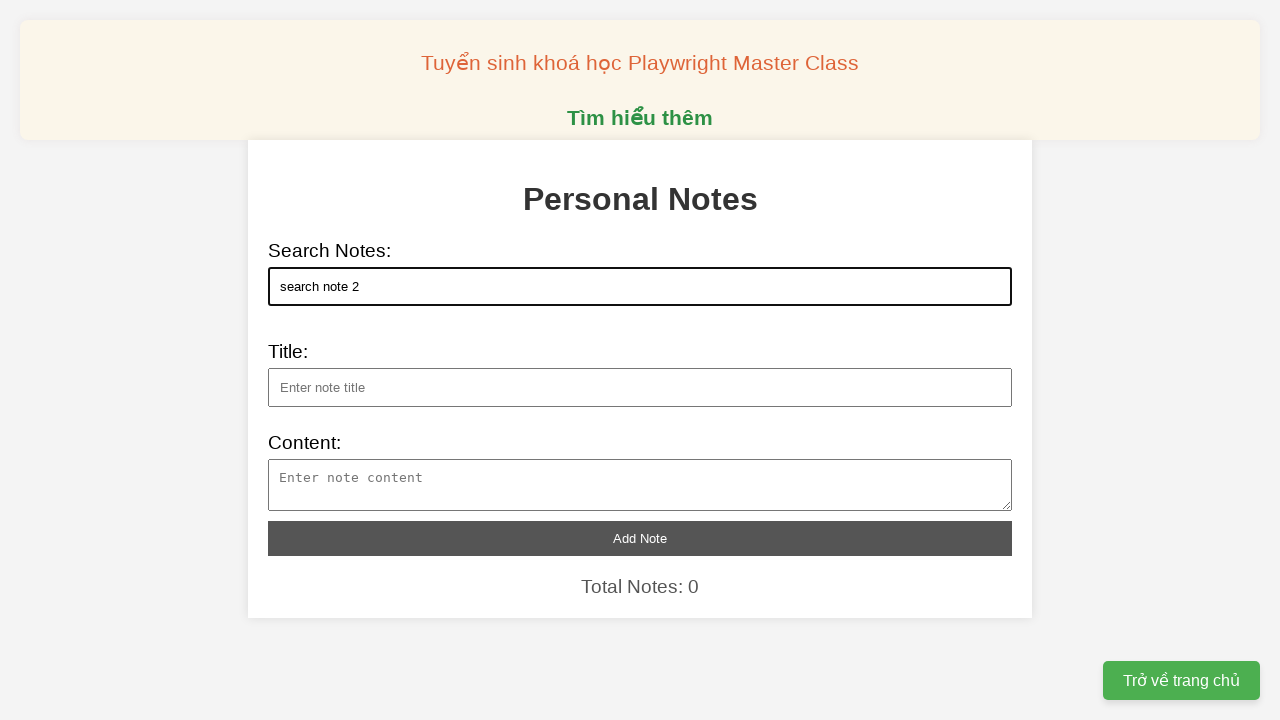

Filled note title field with 'title 2' on xpath=//input[@id="note-title"]
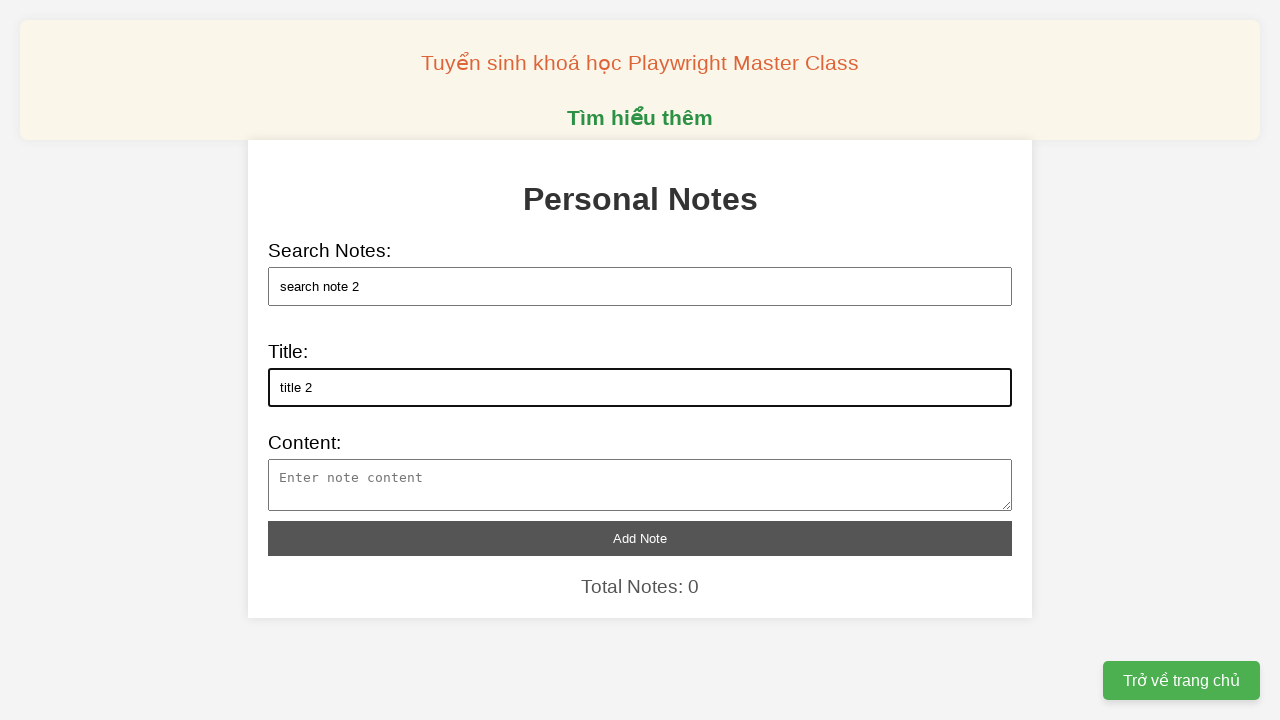

Filled note content field with 'content 2' on xpath=//textarea[@id="note-content"]
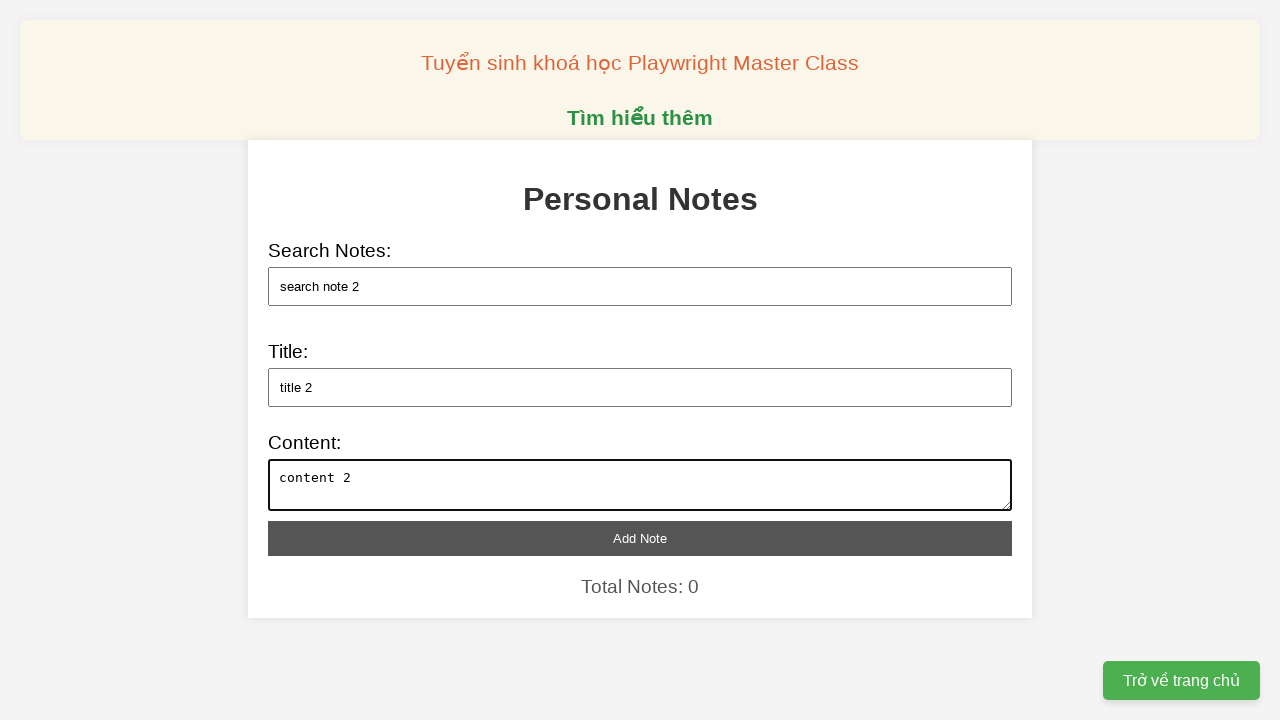

Clicked add note button for note 2 at (640, 538) on xpath=//button[@id="add-note"]
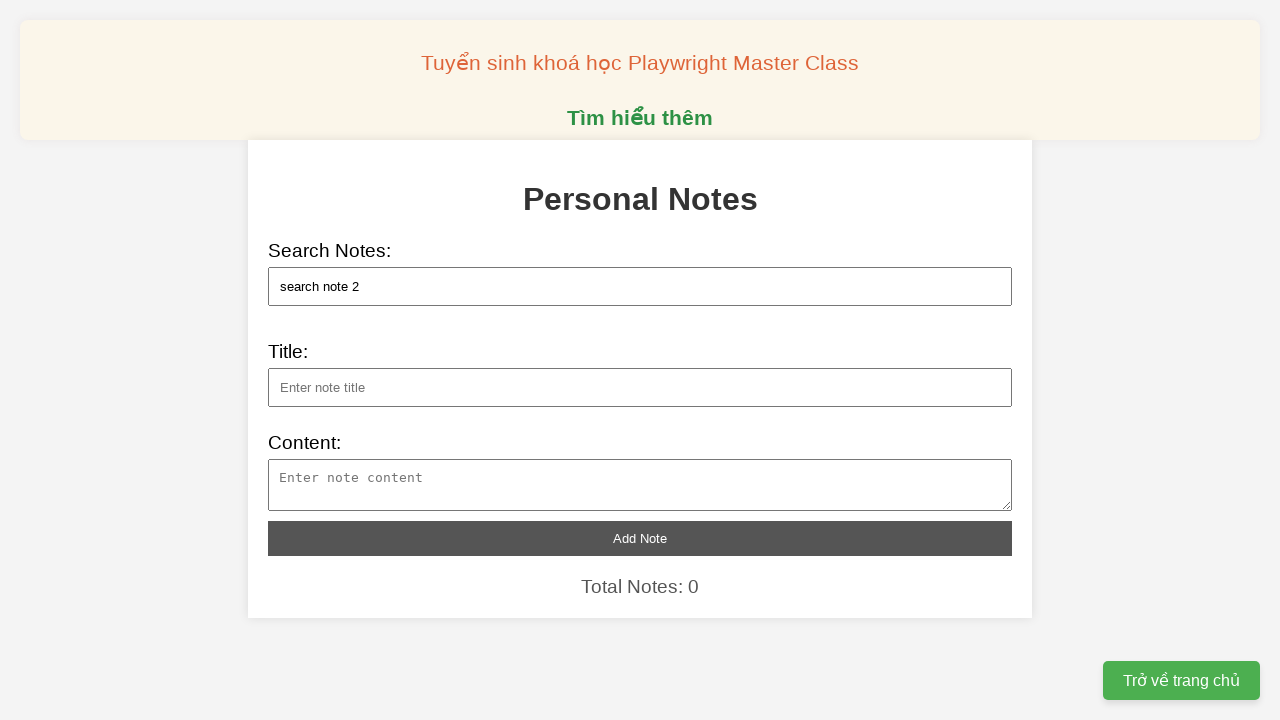

Filled search field with 'search note 3' on xpath=//input[@id="search"]
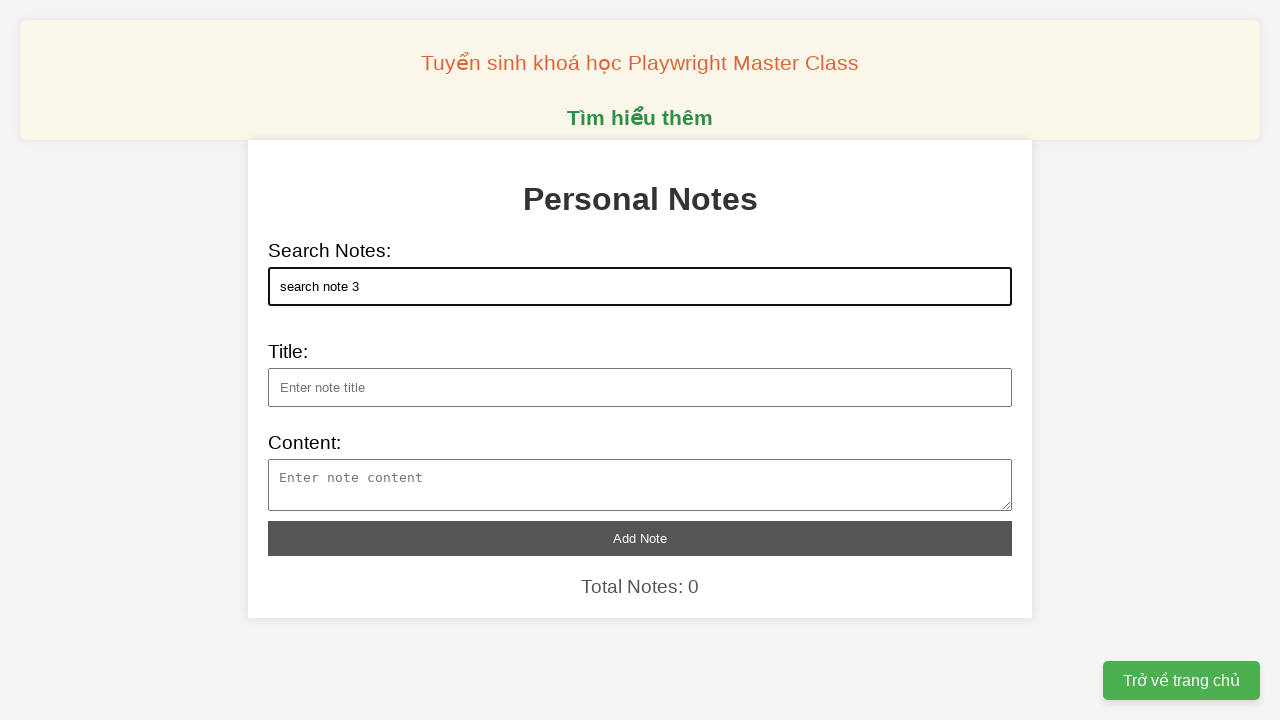

Filled note title field with 'title 3' on xpath=//input[@id="note-title"]
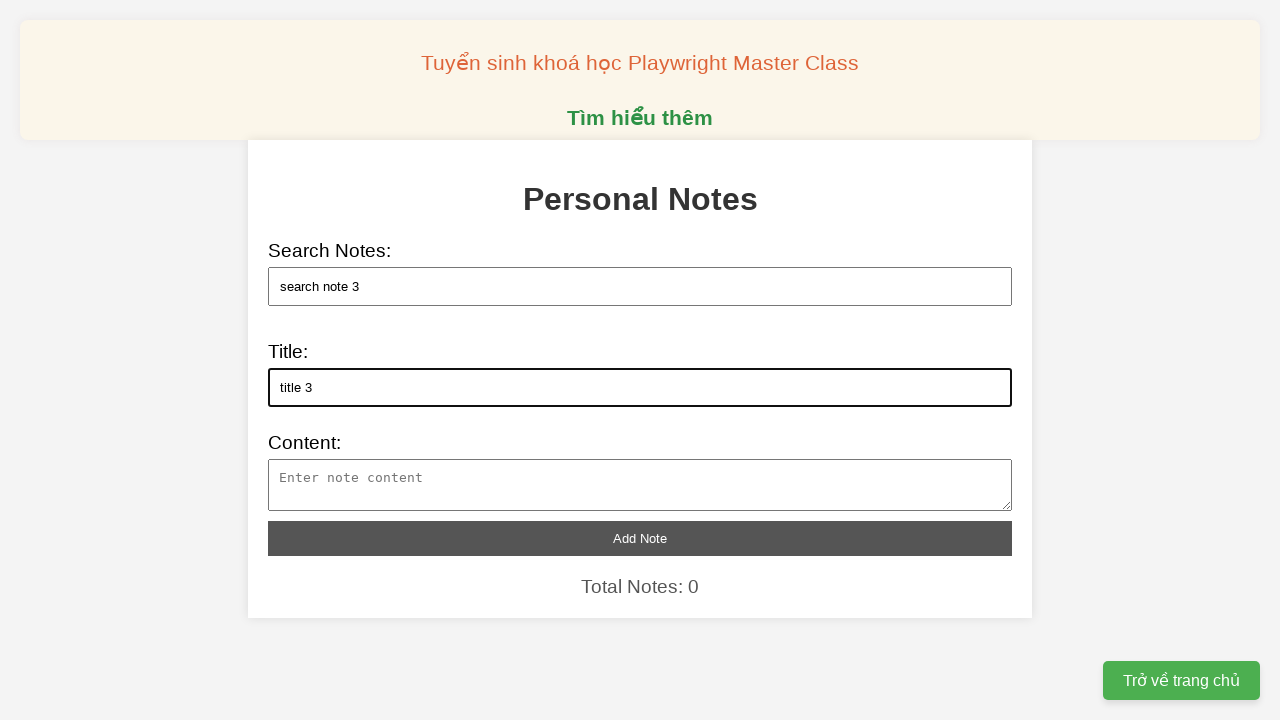

Filled note content field with 'content 3' on xpath=//textarea[@id="note-content"]
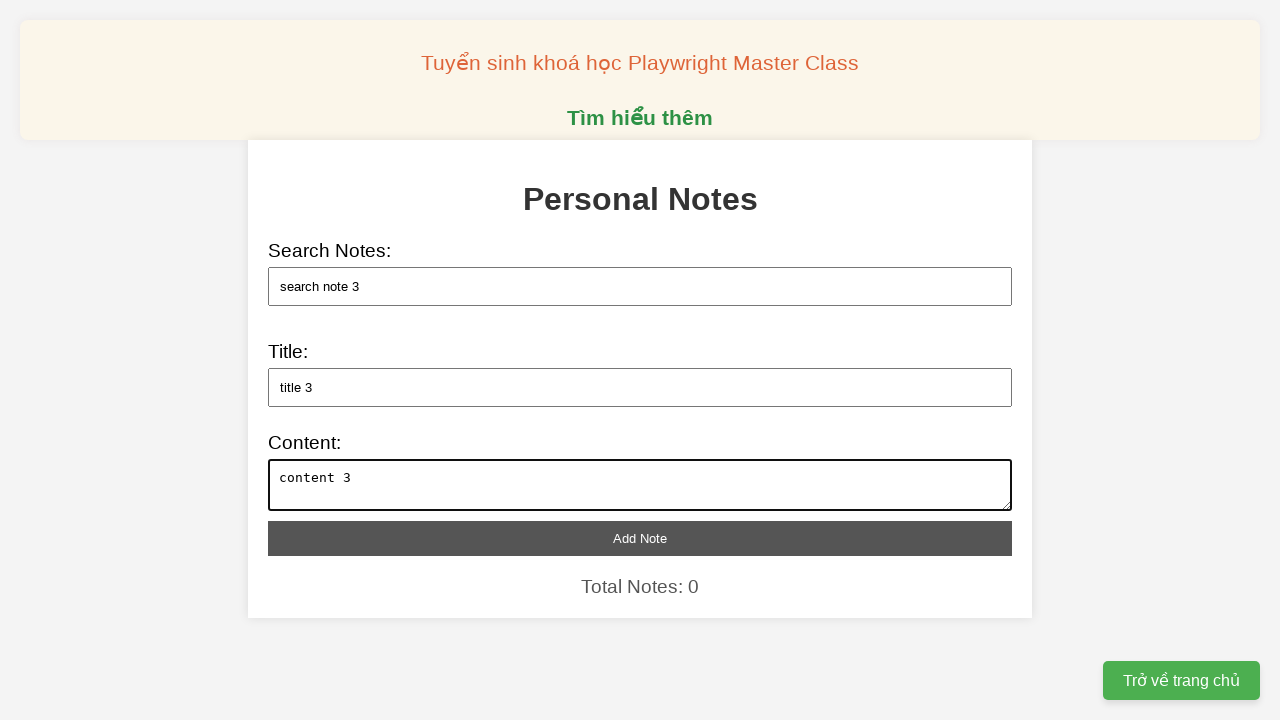

Clicked add note button for note 3 at (640, 538) on xpath=//button[@id="add-note"]
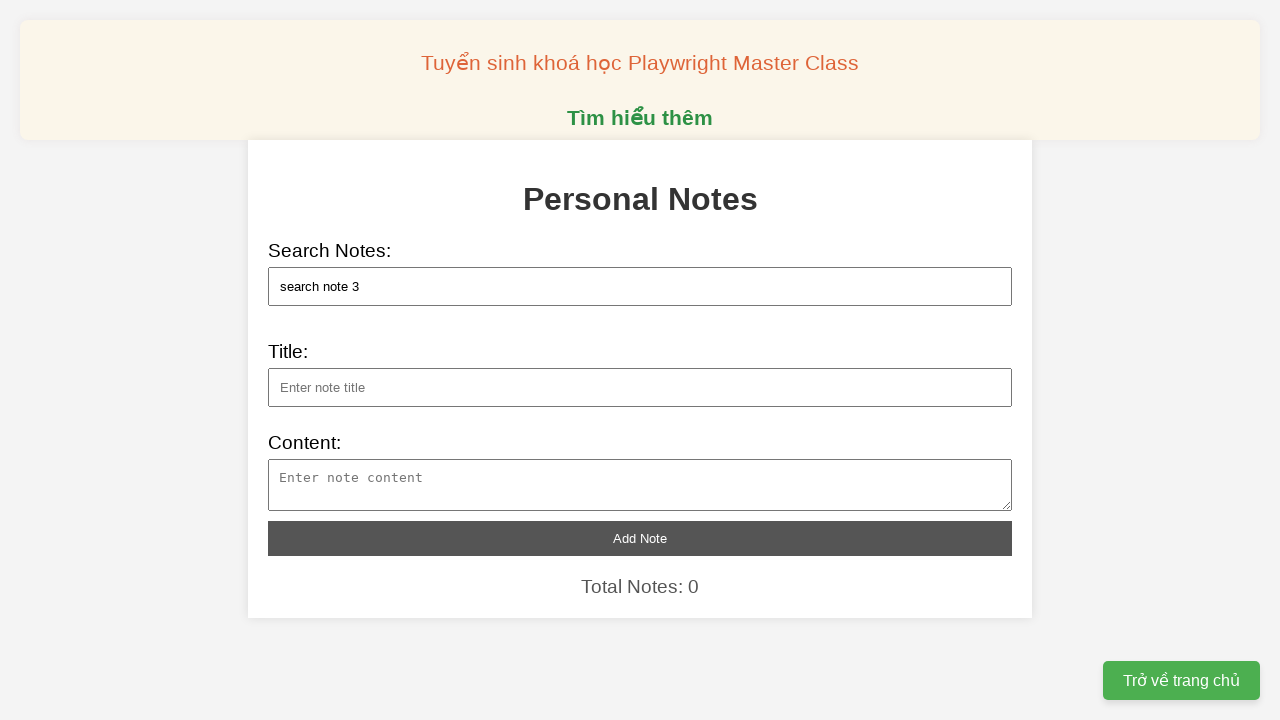

Filled search field with 'search note 4' on xpath=//input[@id="search"]
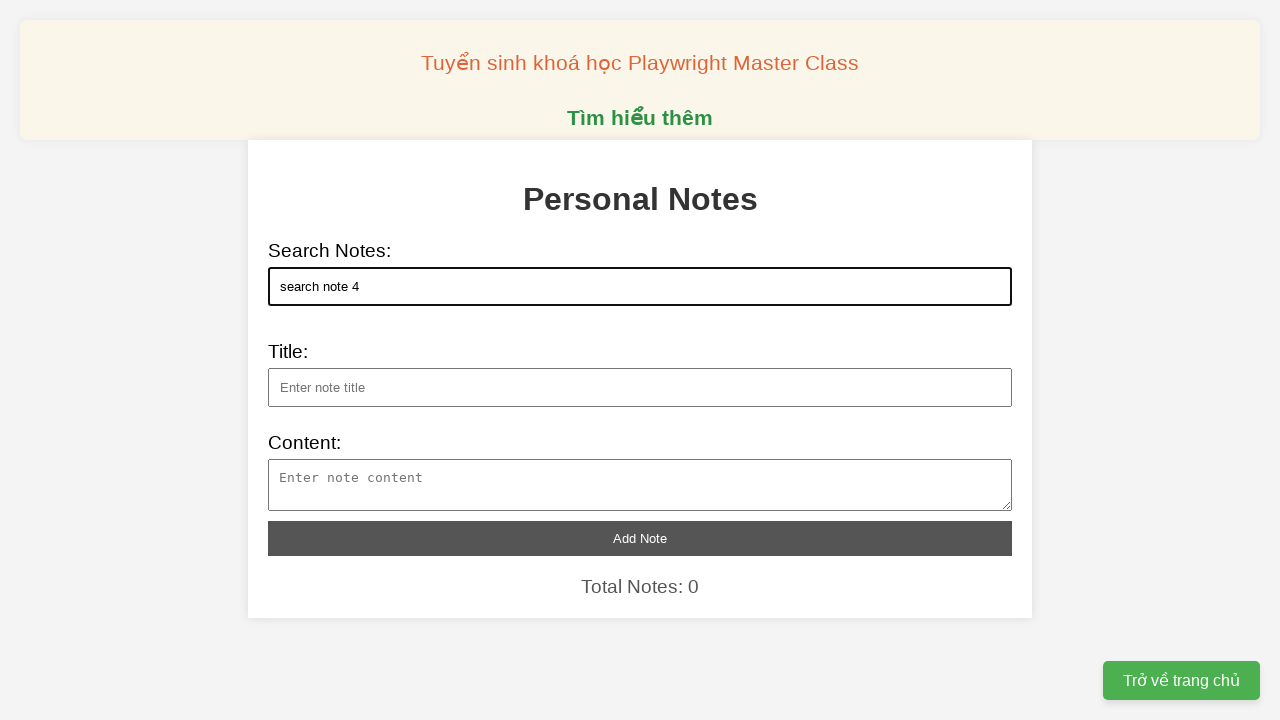

Filled note title field with 'title 4' on xpath=//input[@id="note-title"]
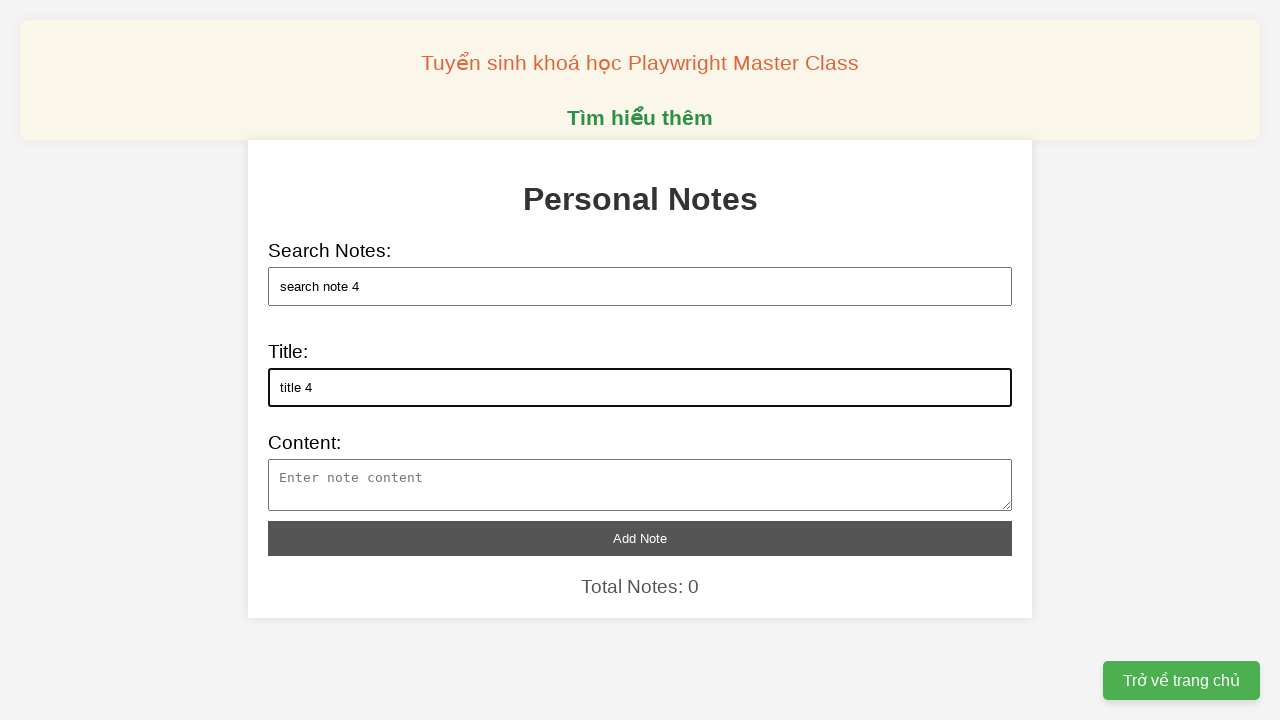

Filled note content field with 'content 4' on xpath=//textarea[@id="note-content"]
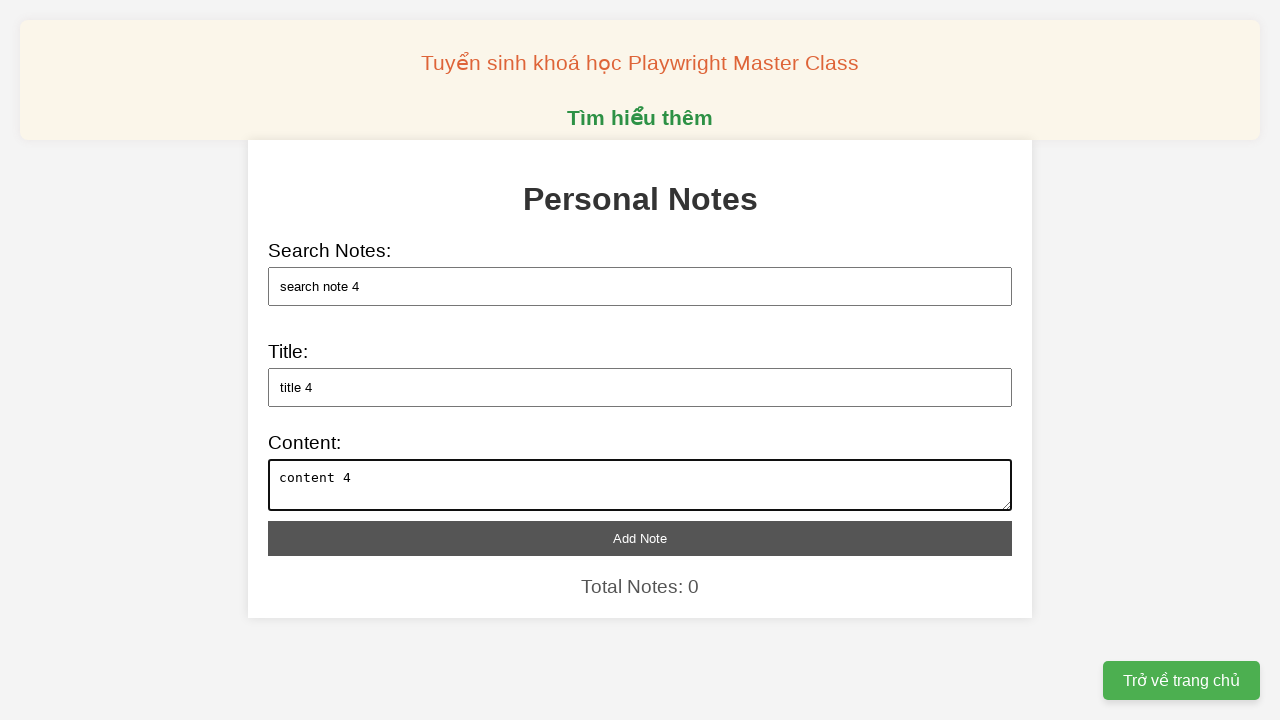

Clicked add note button for note 4 at (640, 538) on xpath=//button[@id="add-note"]
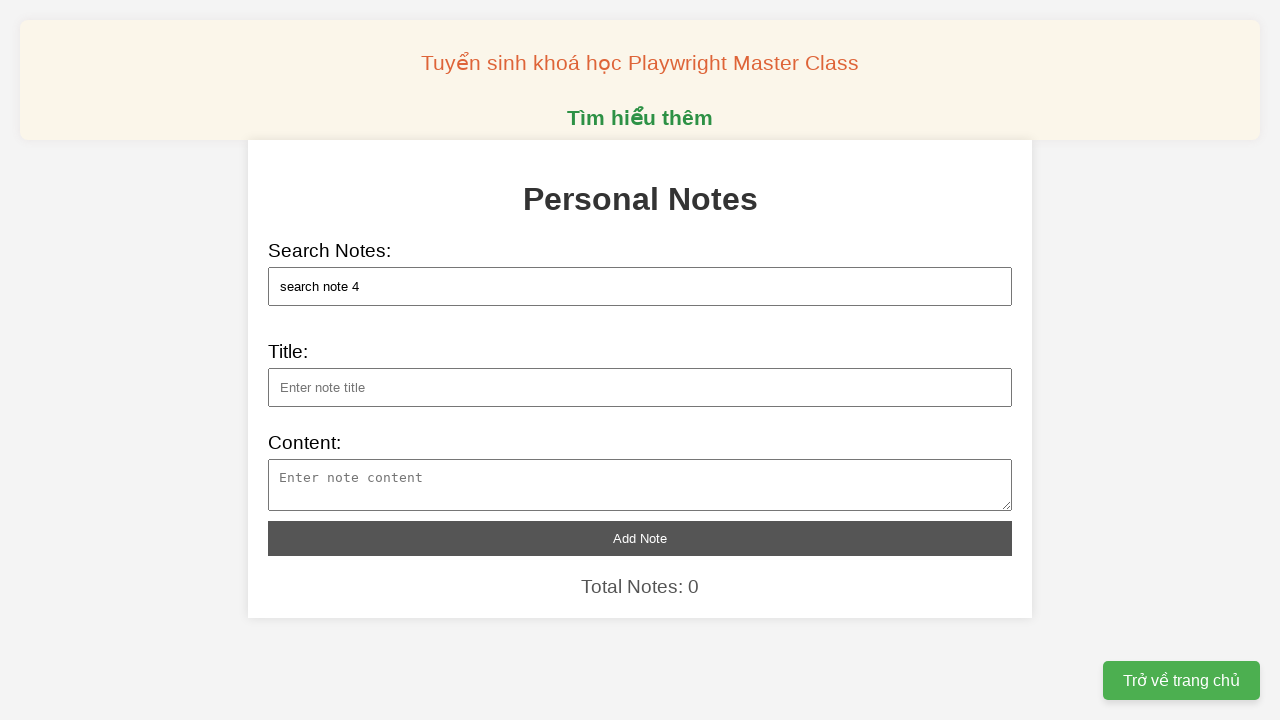

Filled search field with 'search note 5' on xpath=//input[@id="search"]
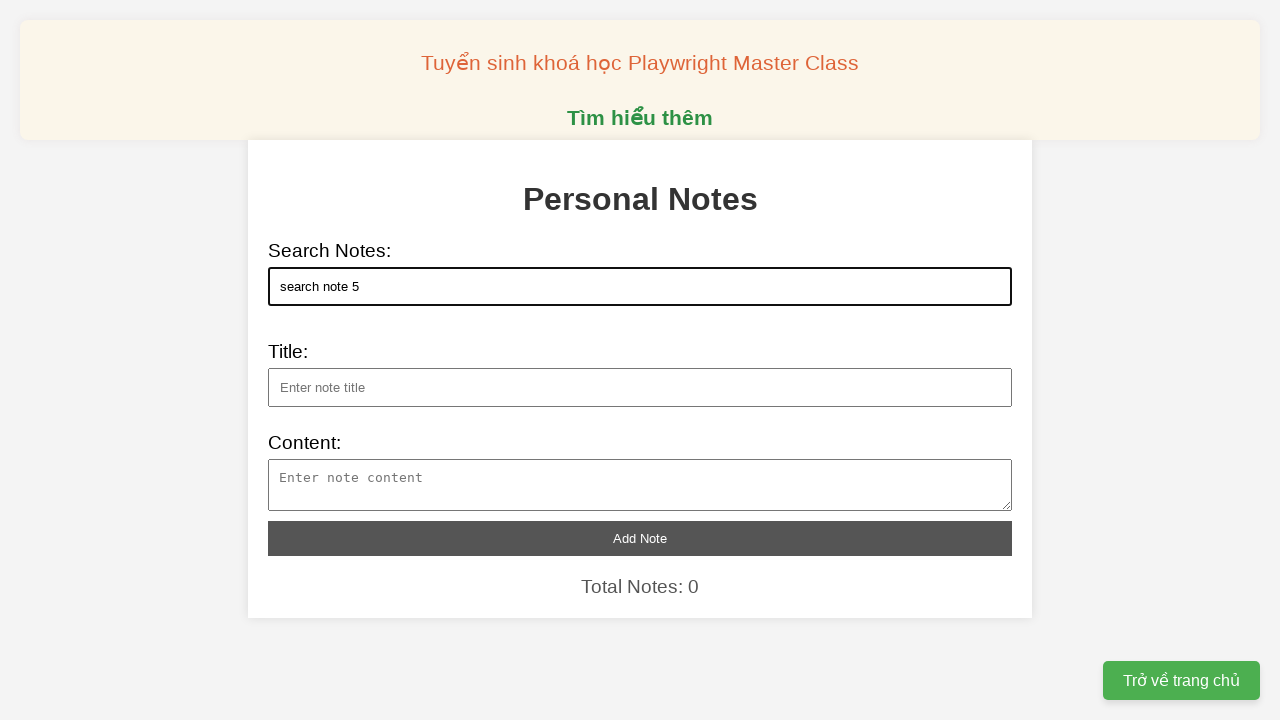

Filled note title field with 'title 5' on xpath=//input[@id="note-title"]
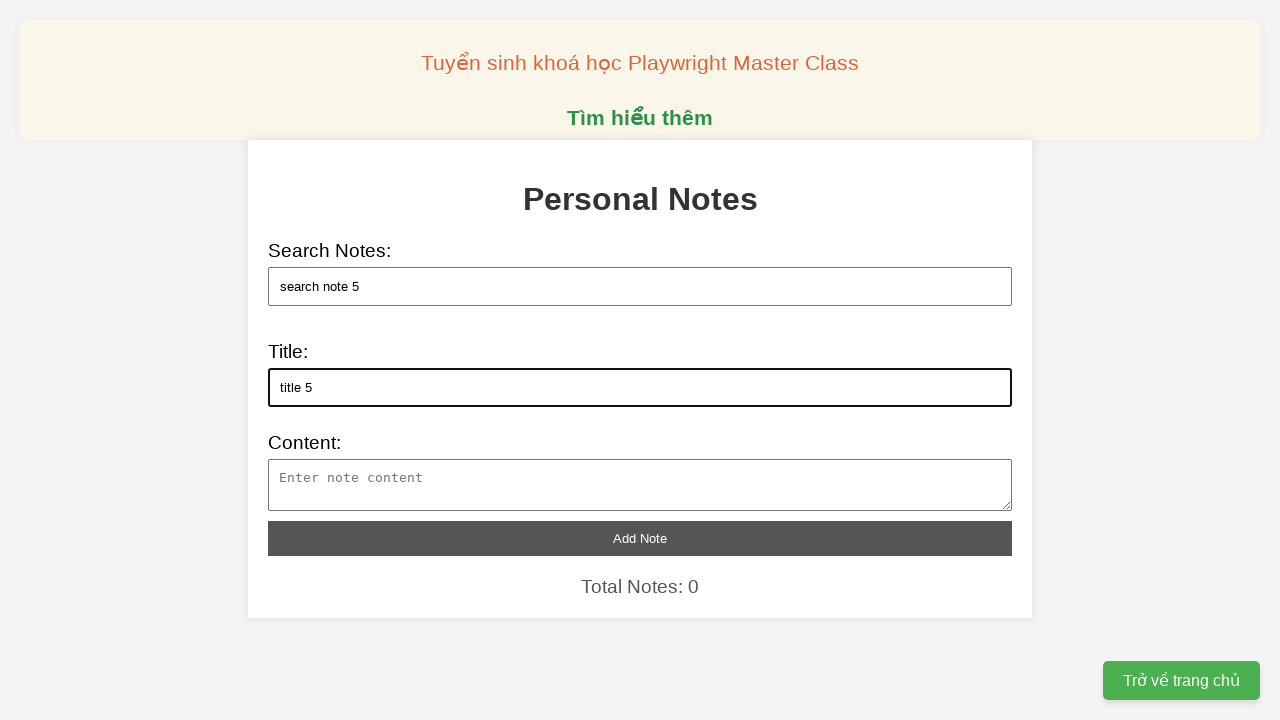

Filled note content field with 'content 5' on xpath=//textarea[@id="note-content"]
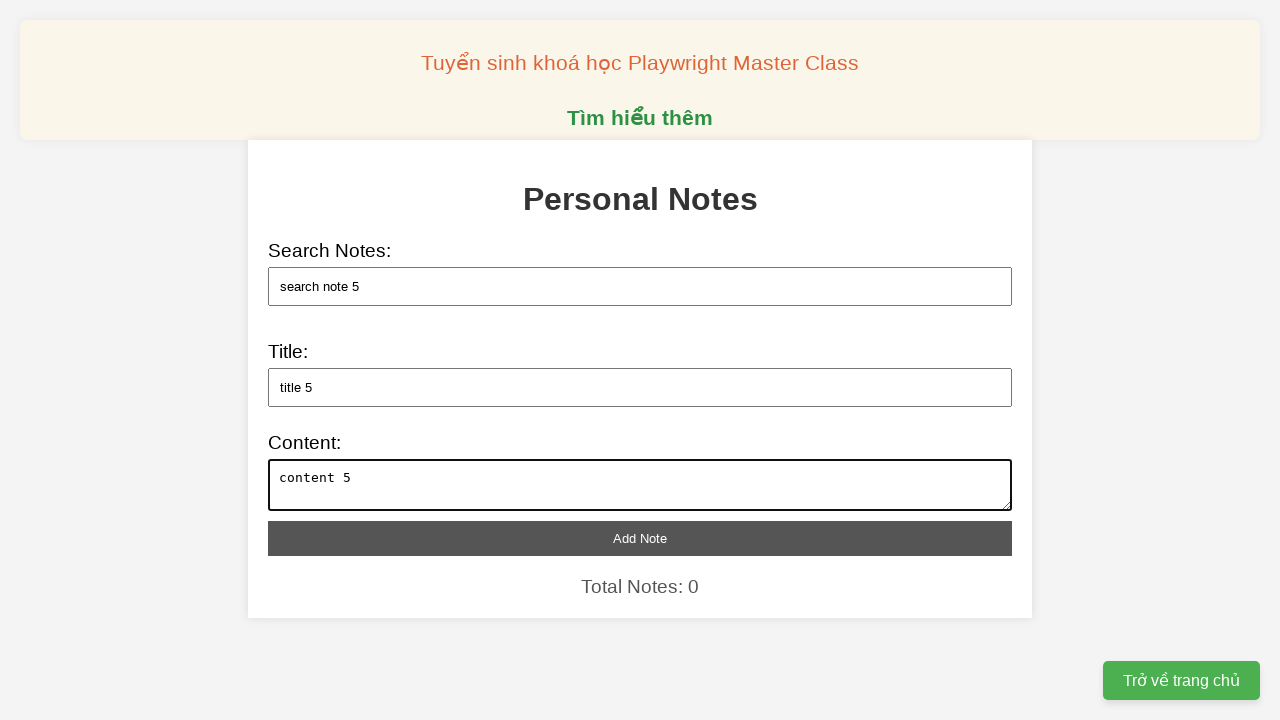

Clicked add note button for note 5 at (640, 538) on xpath=//button[@id="add-note"]
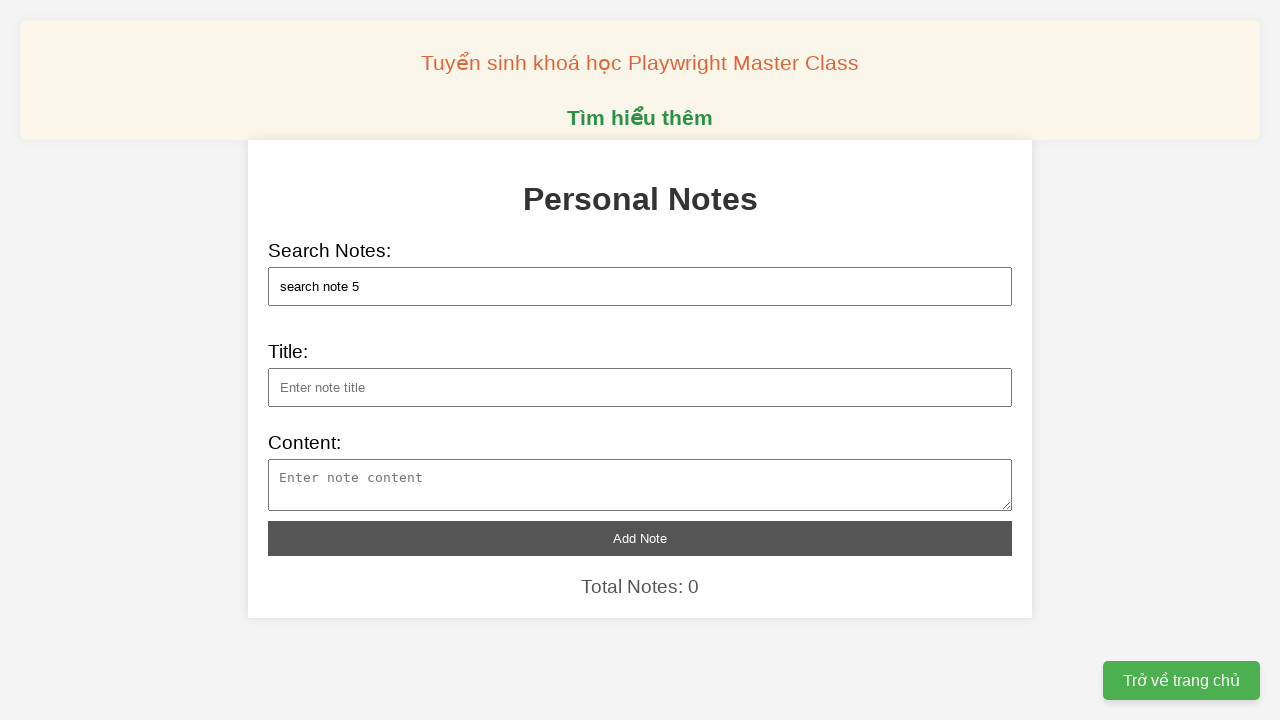

Filled search field with 'search note 6' on xpath=//input[@id="search"]
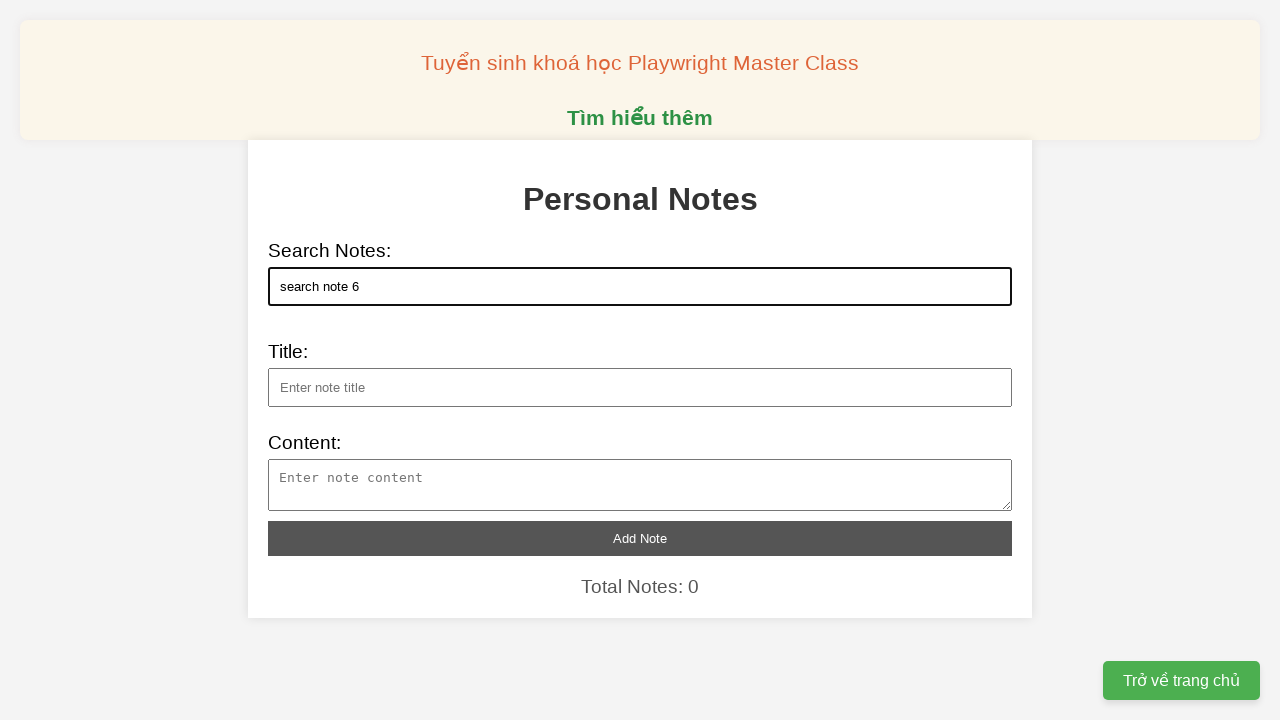

Filled note title field with 'title 6' on xpath=//input[@id="note-title"]
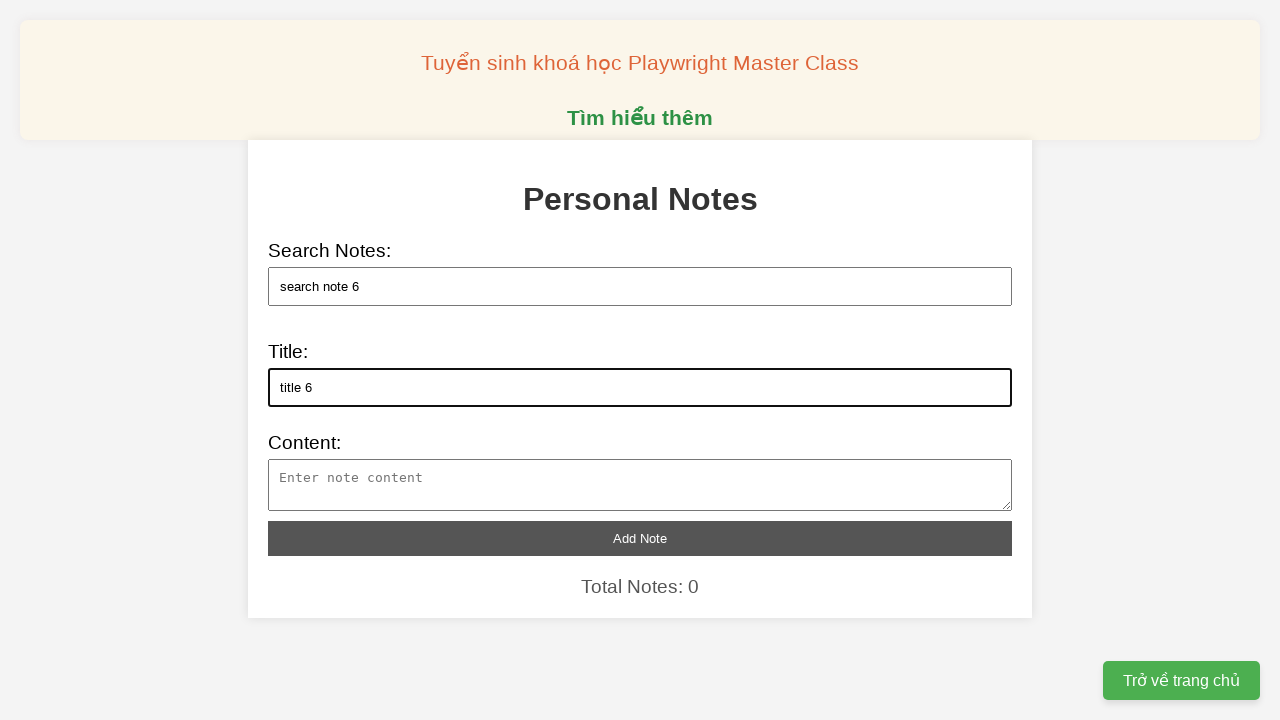

Filled note content field with 'content 6' on xpath=//textarea[@id="note-content"]
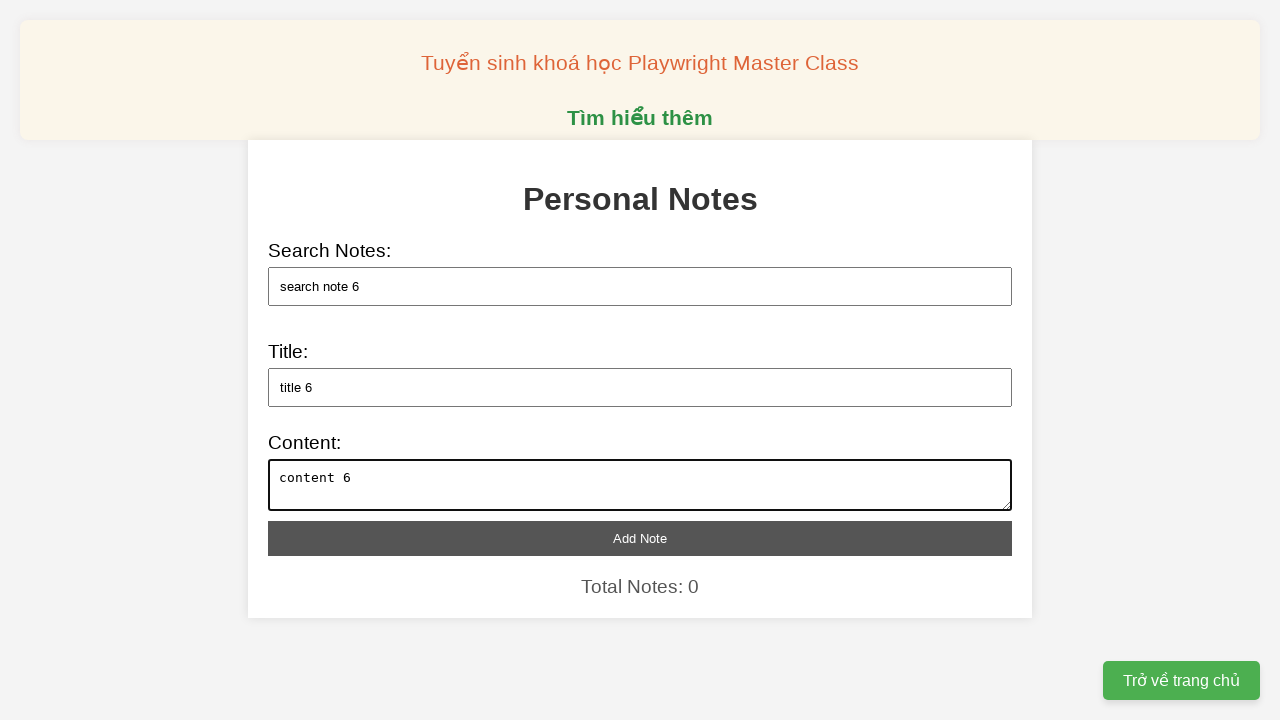

Clicked add note button for note 6 at (640, 538) on xpath=//button[@id="add-note"]
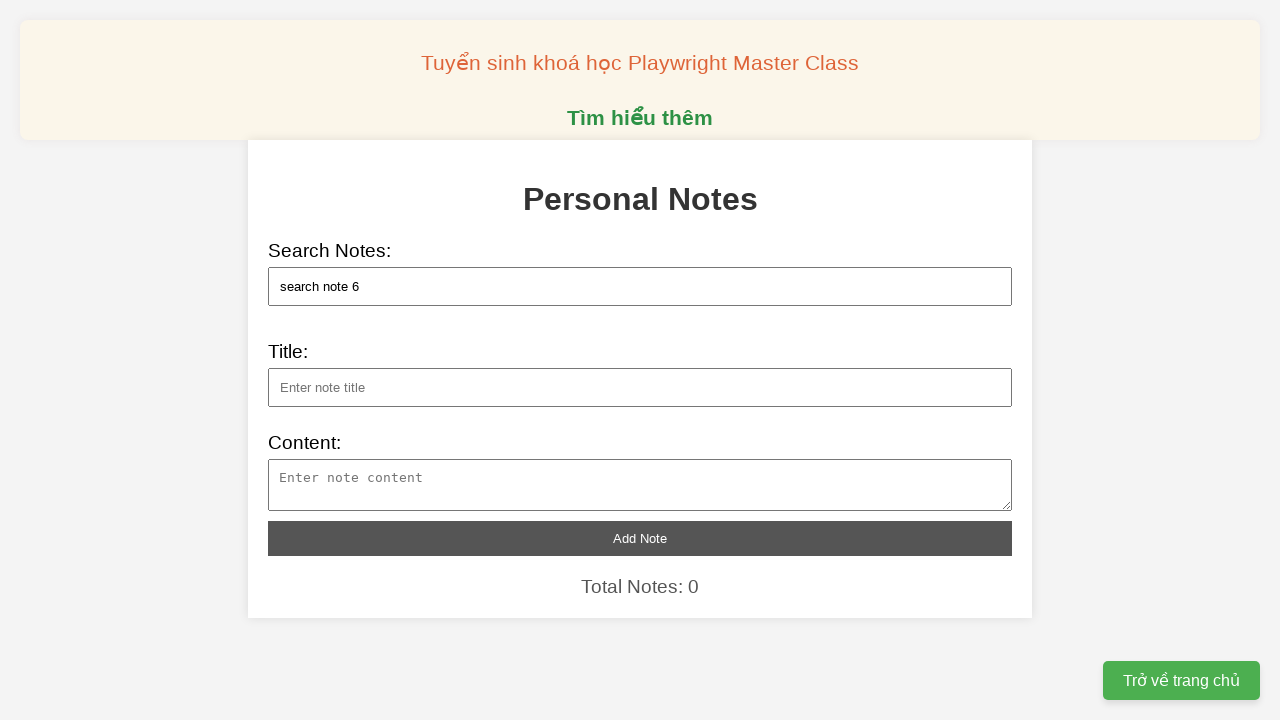

Filled search field with 'search note 7' on xpath=//input[@id="search"]
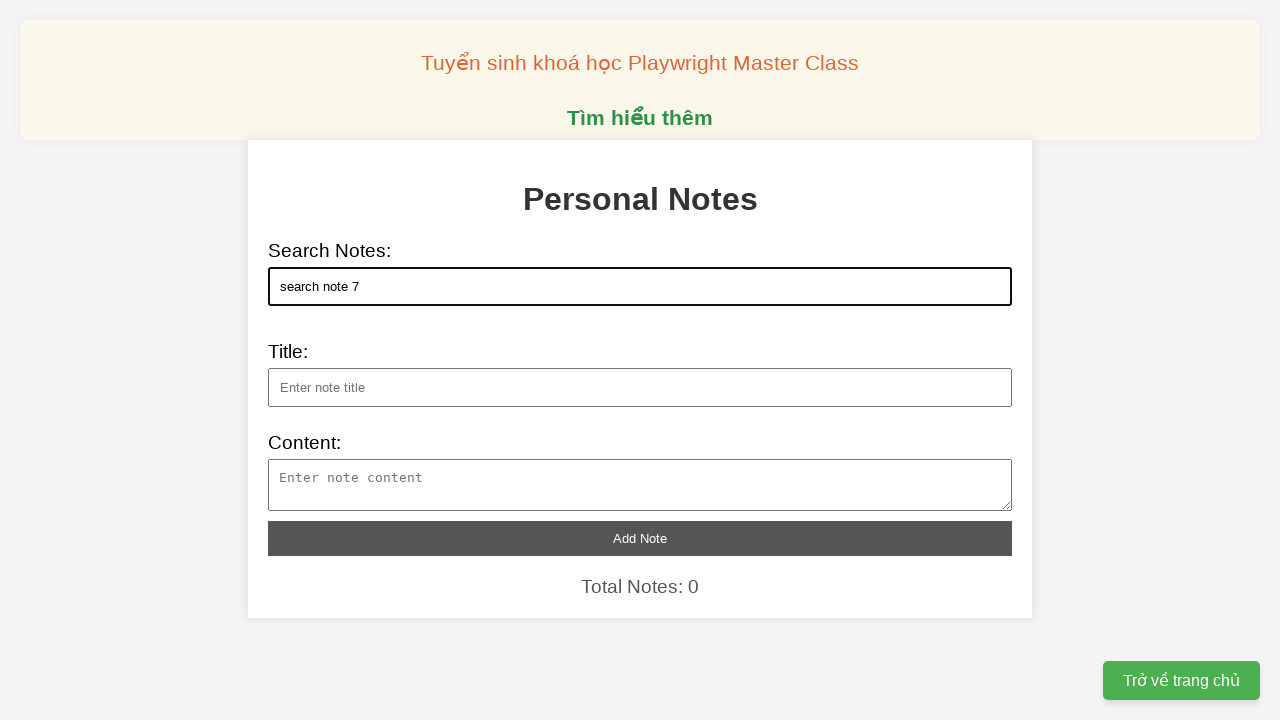

Filled note title field with 'title 7' on xpath=//input[@id="note-title"]
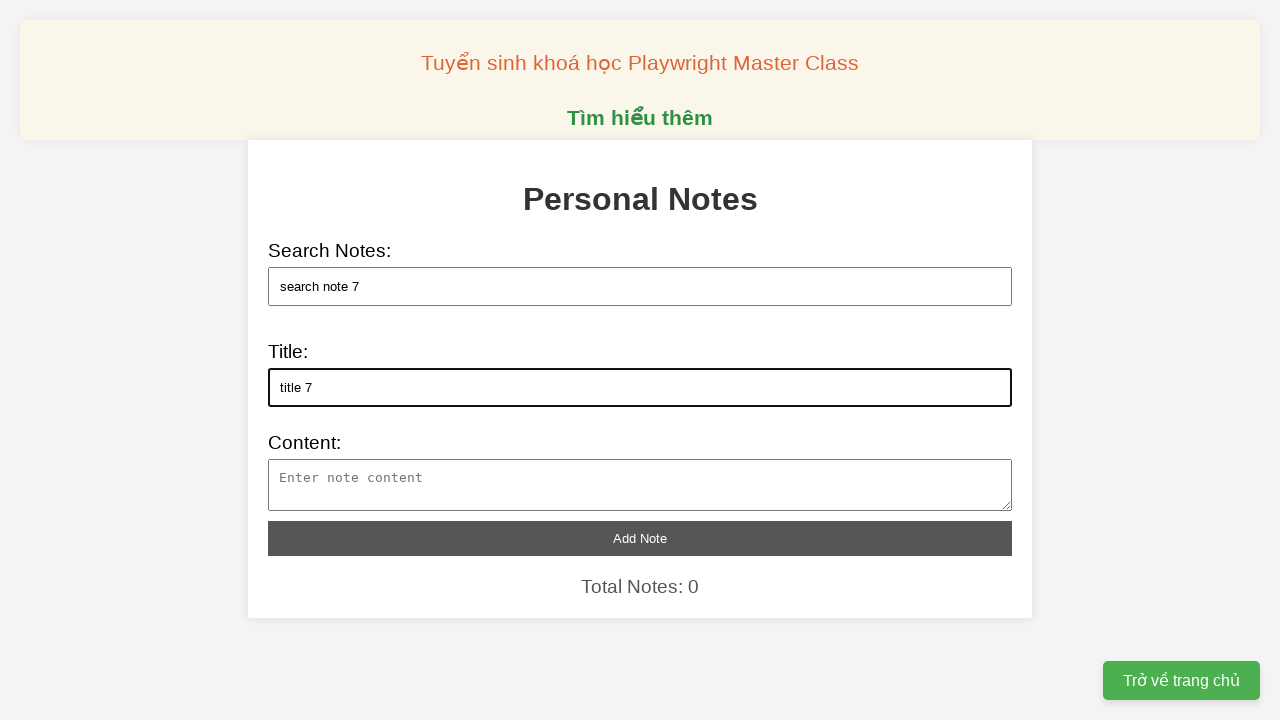

Filled note content field with 'content 7' on xpath=//textarea[@id="note-content"]
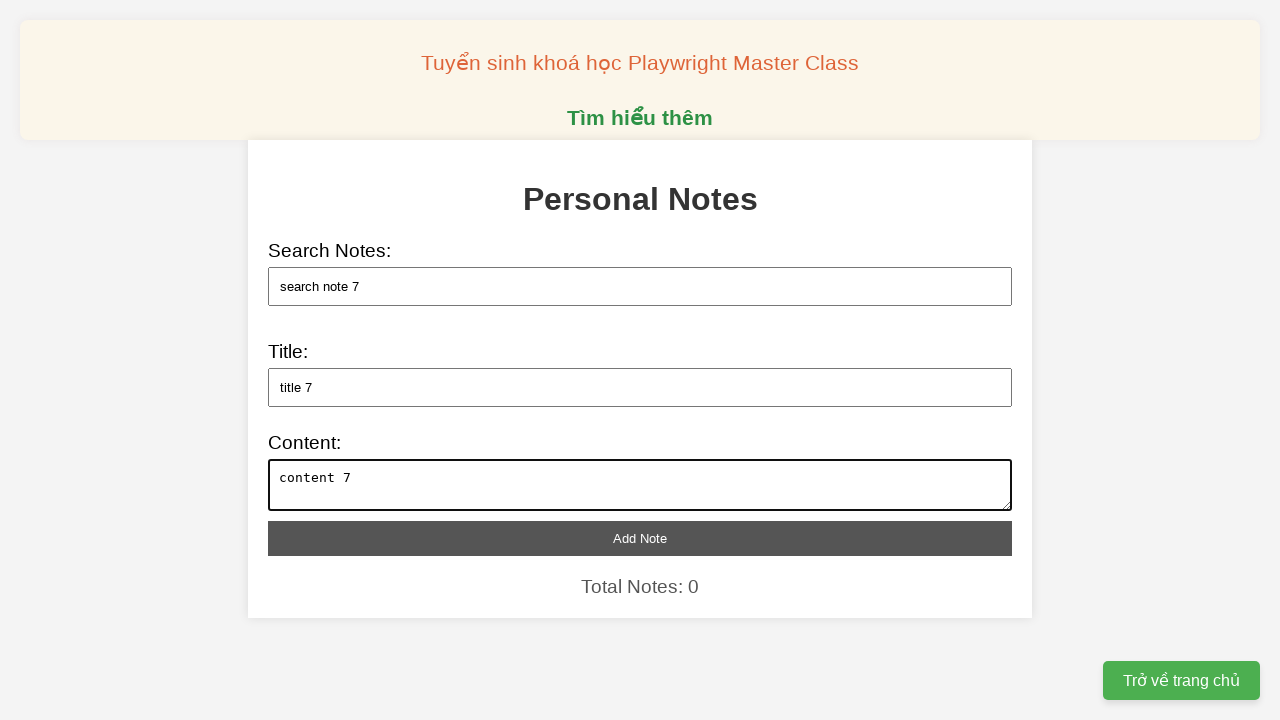

Clicked add note button for note 7 at (640, 538) on xpath=//button[@id="add-note"]
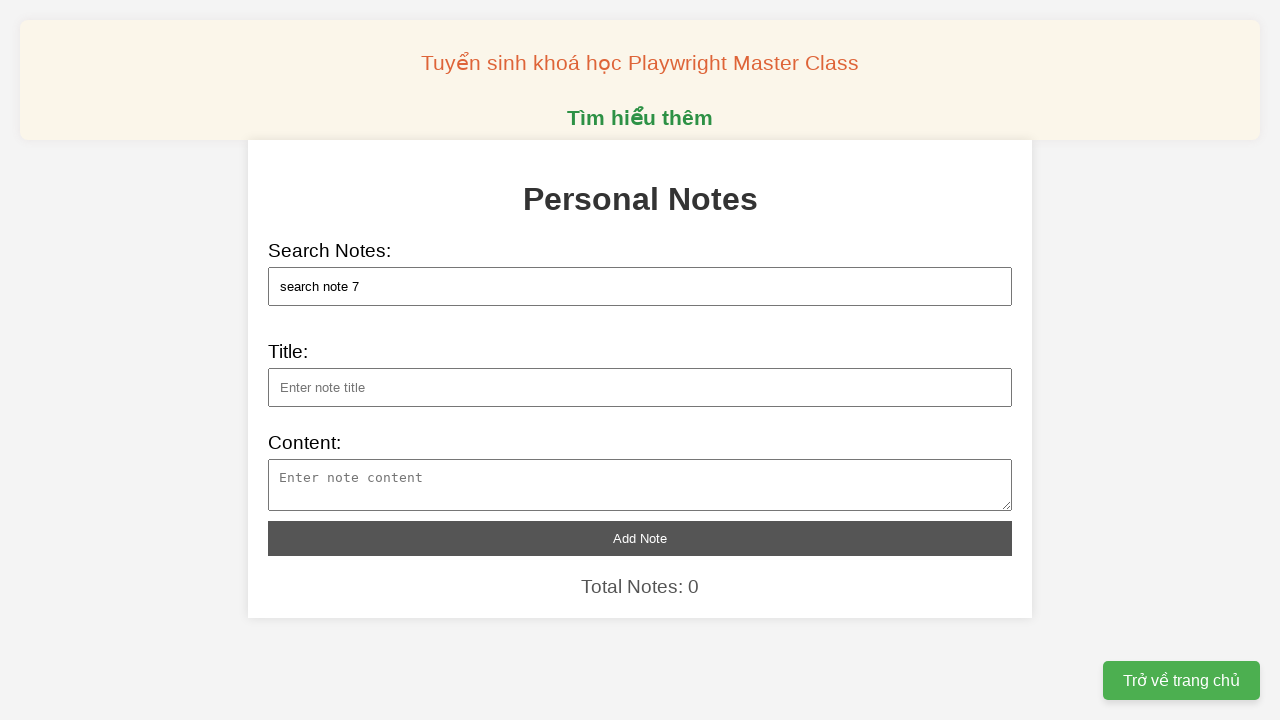

Filled search field with 'search note 8' on xpath=//input[@id="search"]
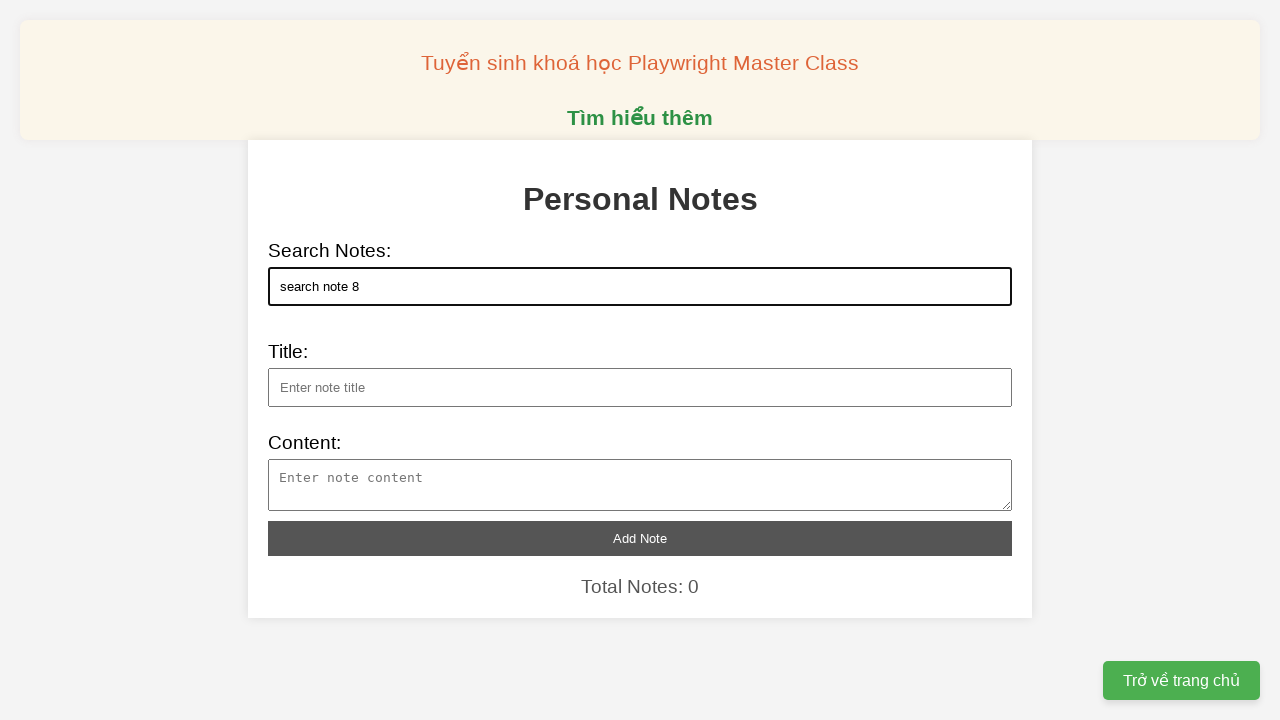

Filled note title field with 'title 8' on xpath=//input[@id="note-title"]
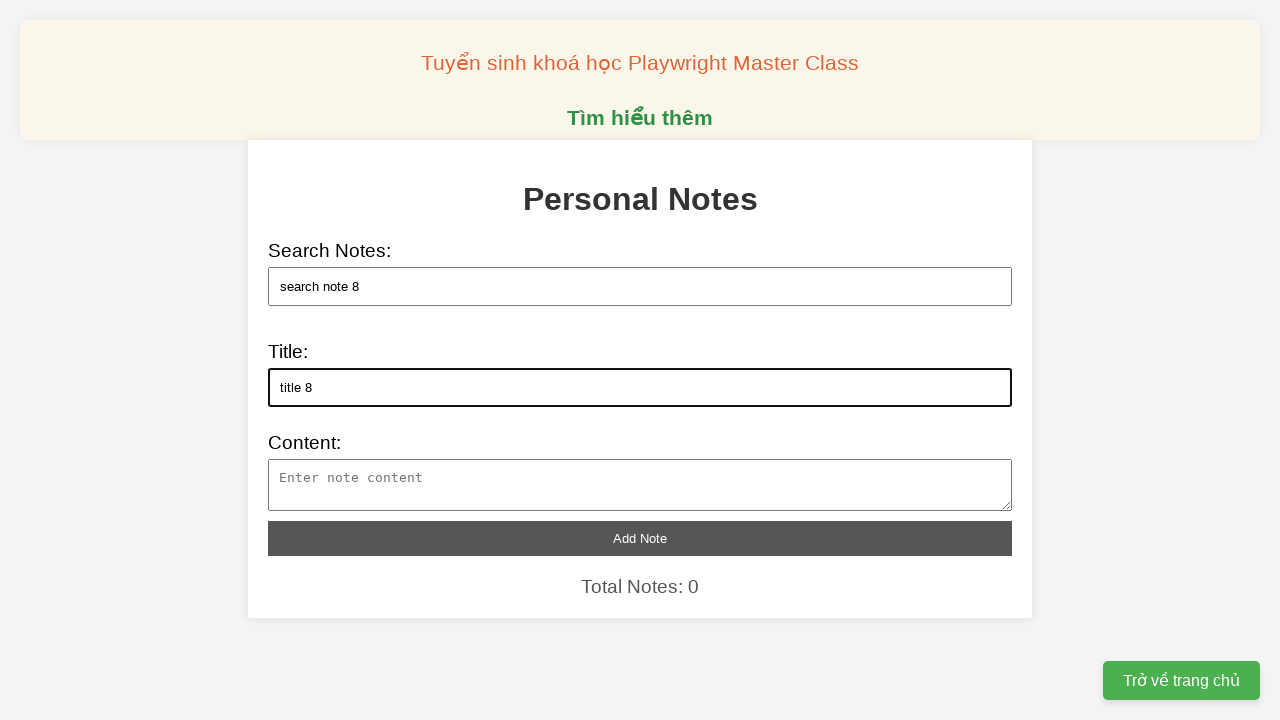

Filled note content field with 'content 8' on xpath=//textarea[@id="note-content"]
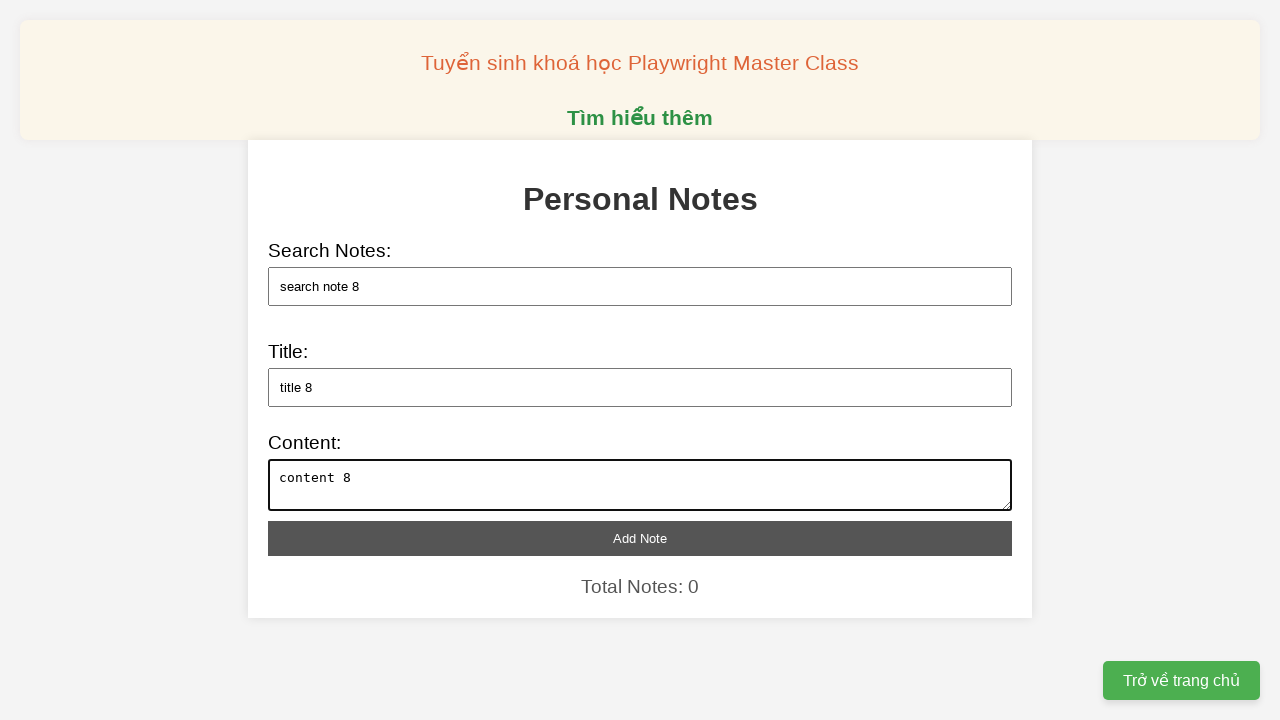

Clicked add note button for note 8 at (640, 538) on xpath=//button[@id="add-note"]
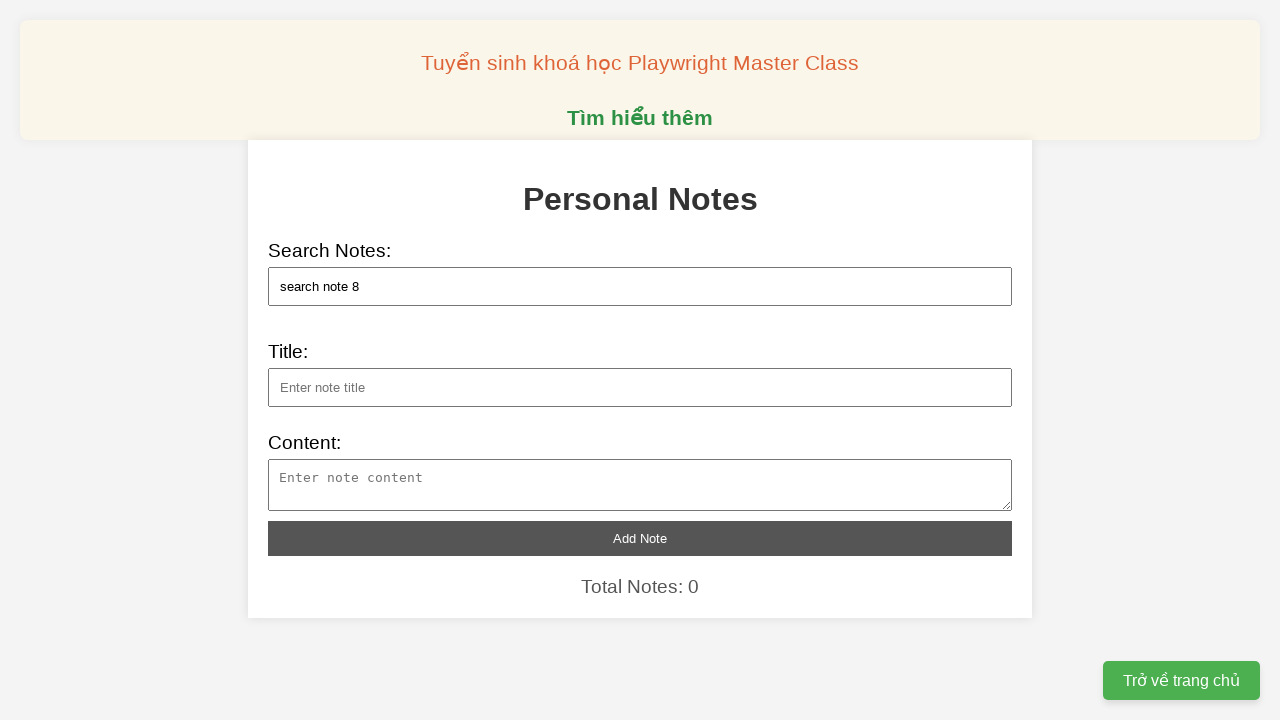

Filled search field with 'search note 9' on xpath=//input[@id="search"]
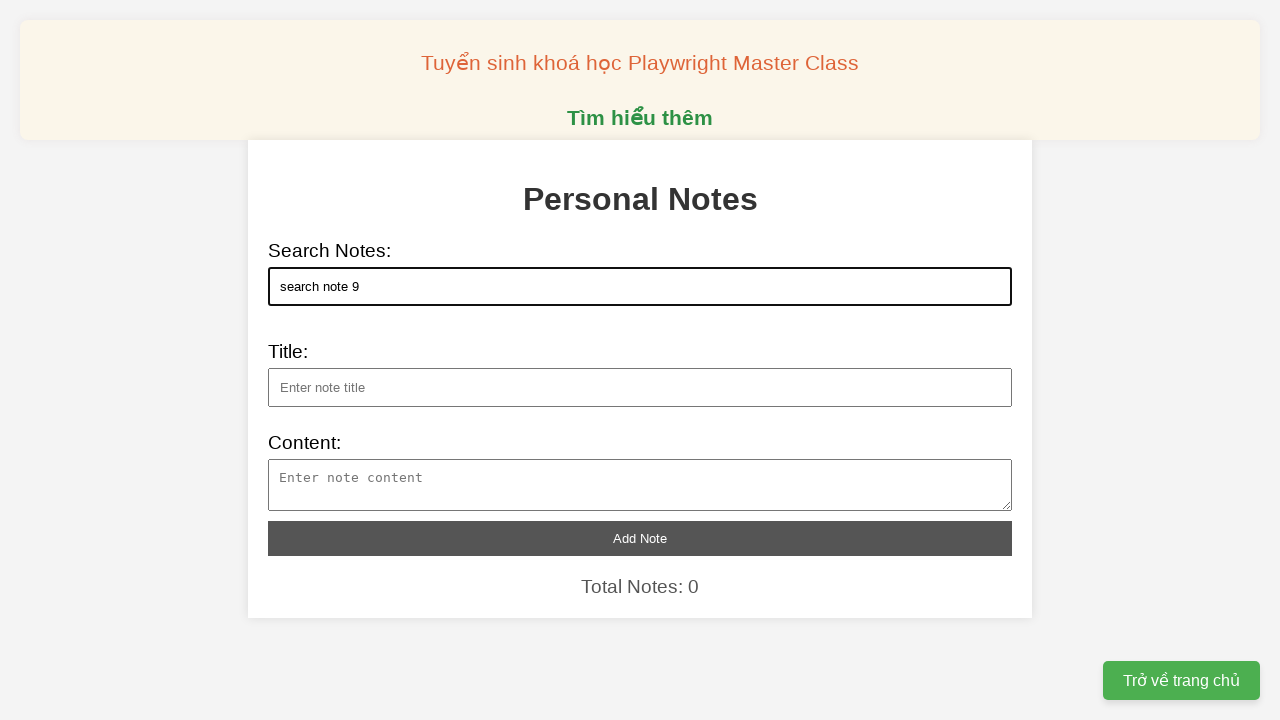

Filled note title field with 'title 9' on xpath=//input[@id="note-title"]
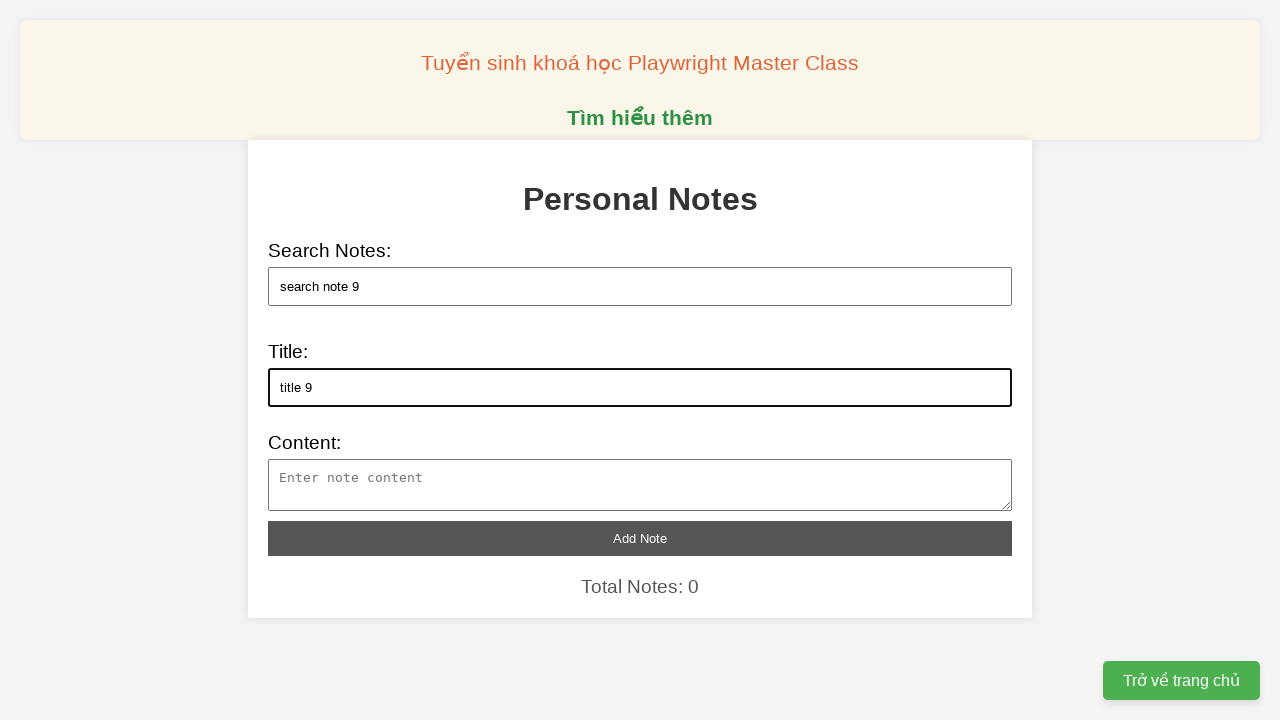

Filled note content field with 'content 9' on xpath=//textarea[@id="note-content"]
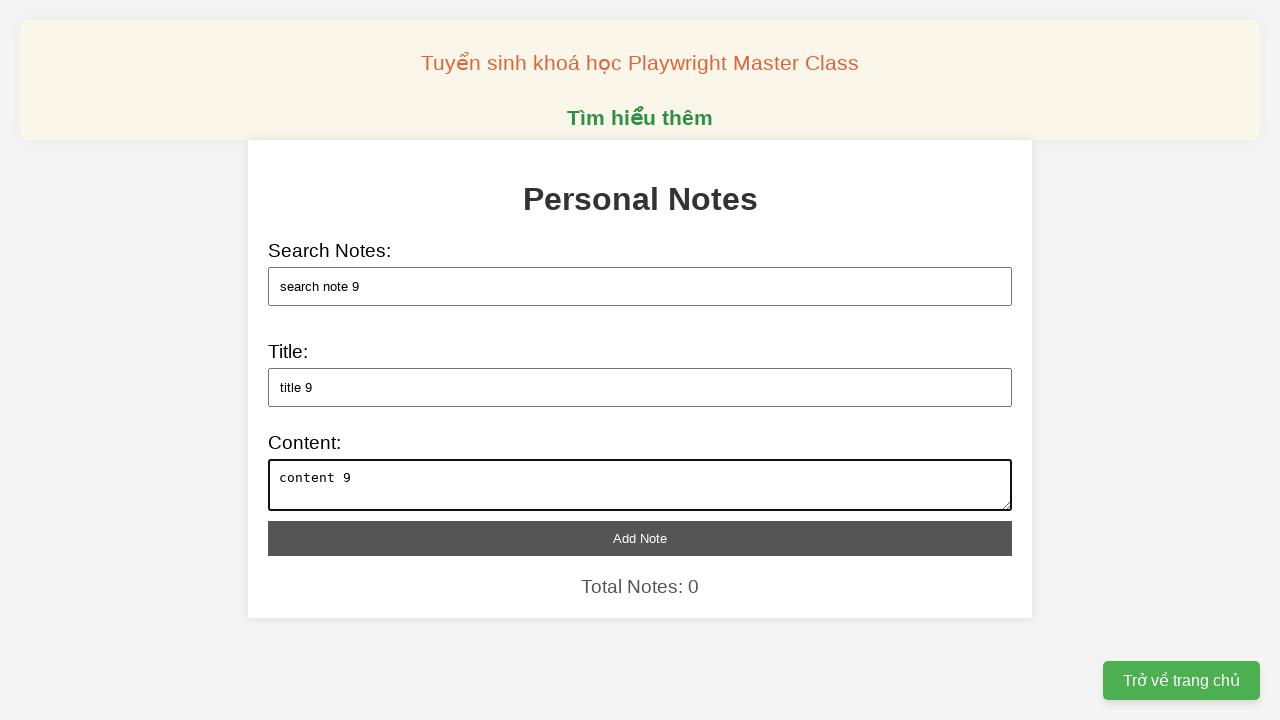

Clicked add note button for note 9 at (640, 538) on xpath=//button[@id="add-note"]
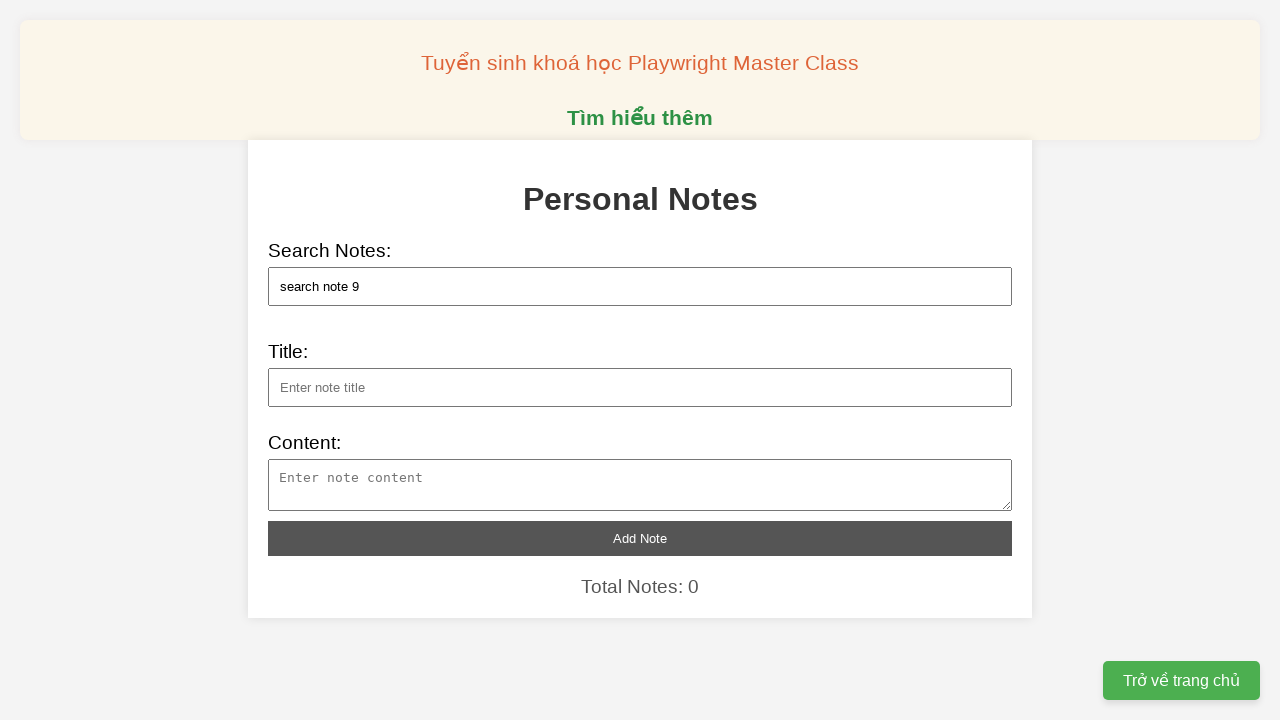

Filled search field with 'search note 10' on xpath=//input[@id="search"]
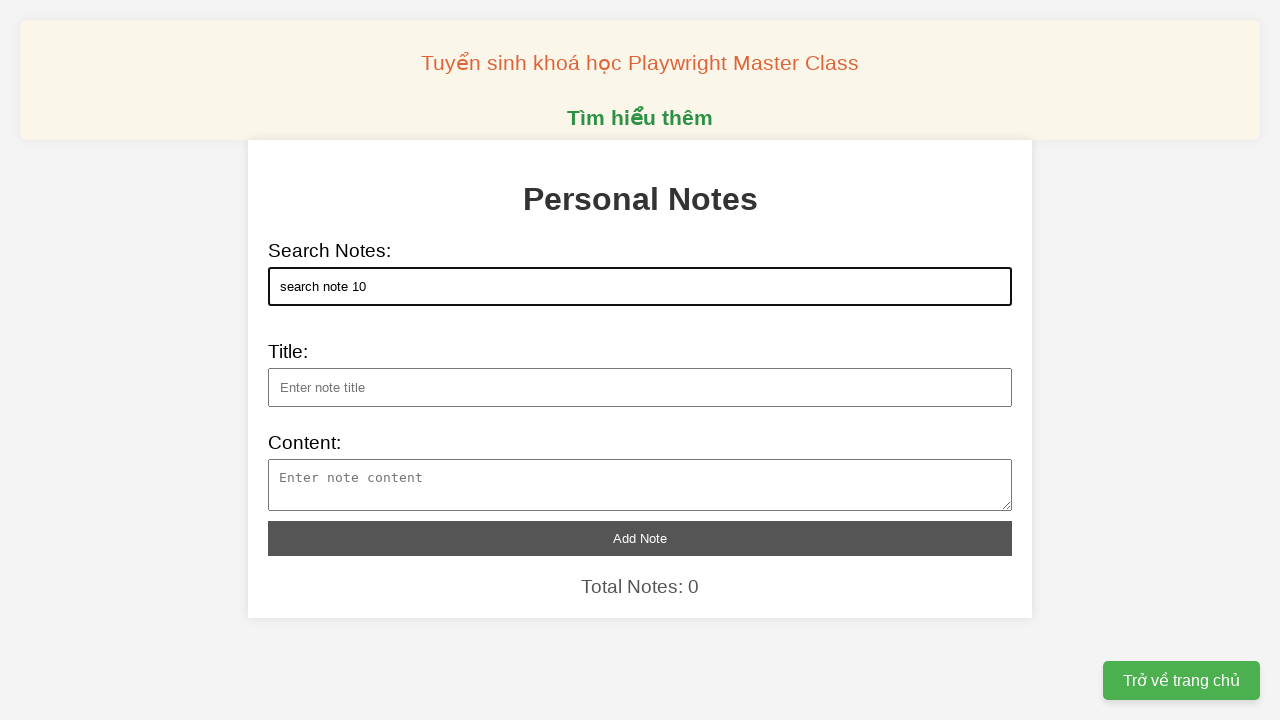

Filled note title field with 'title 10' on xpath=//input[@id="note-title"]
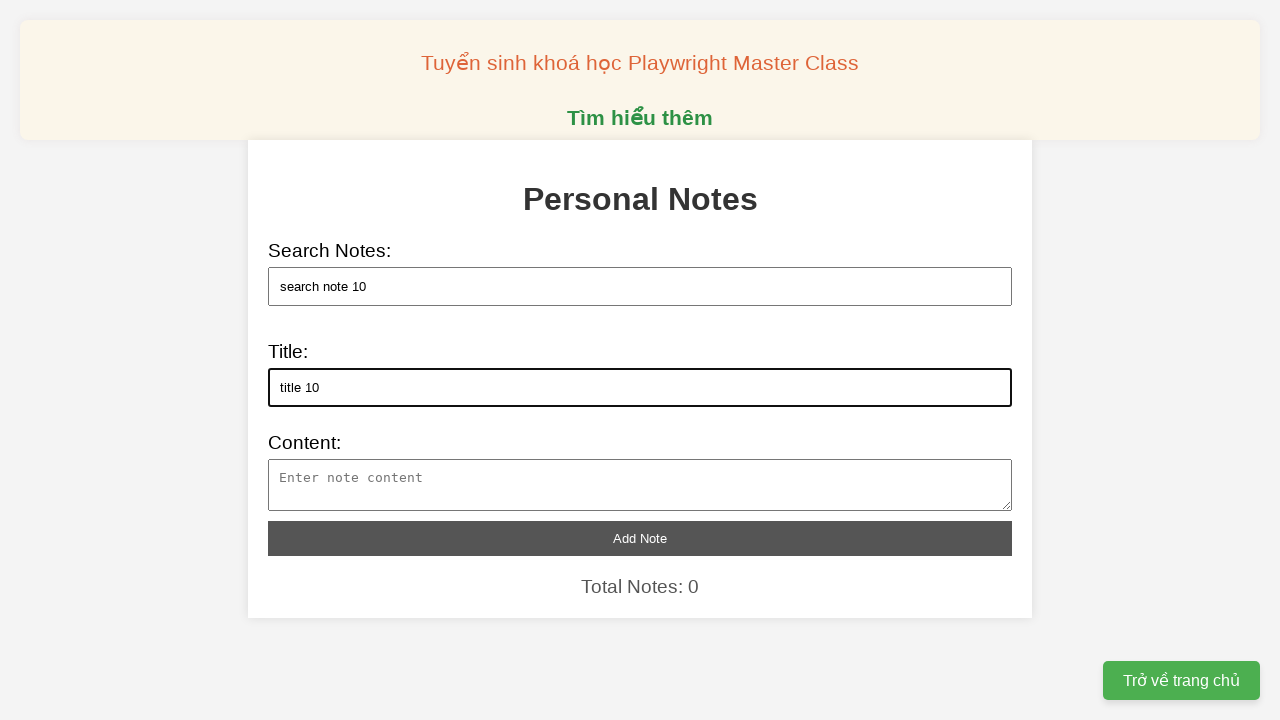

Filled note content field with 'content 10' on xpath=//textarea[@id="note-content"]
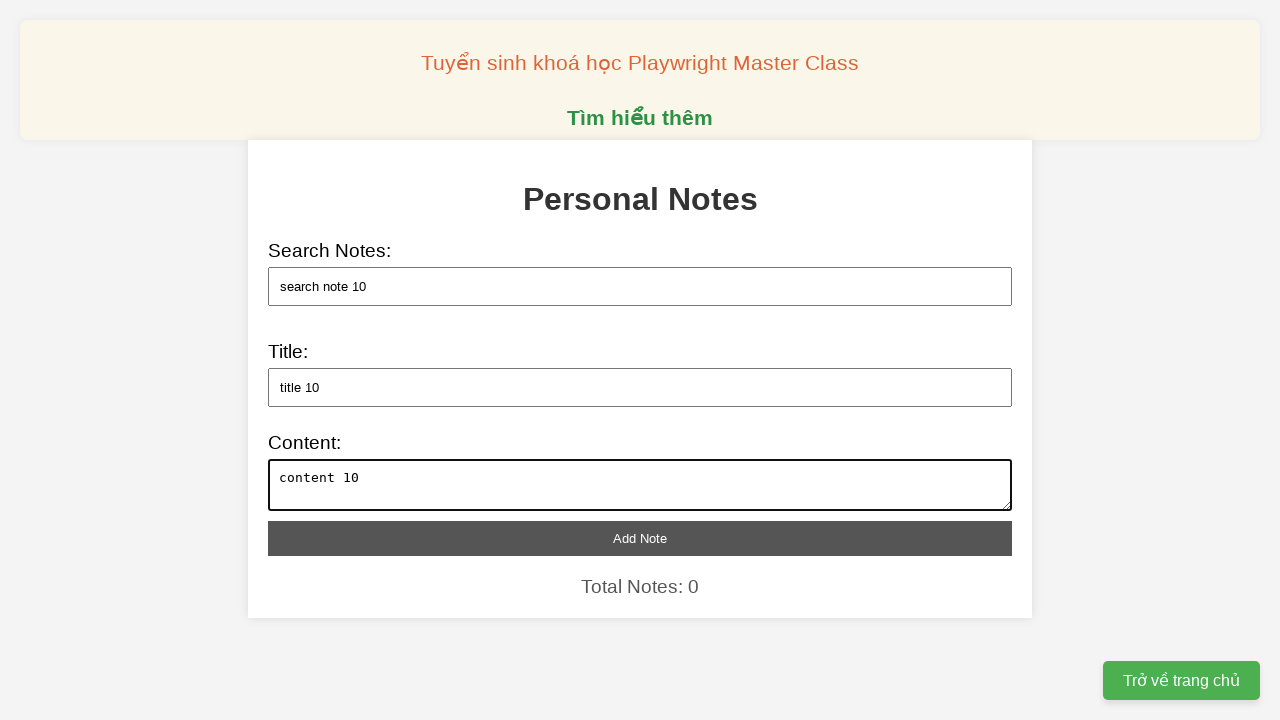

Clicked add note button for note 10 at (640, 538) on xpath=//button[@id="add-note"]
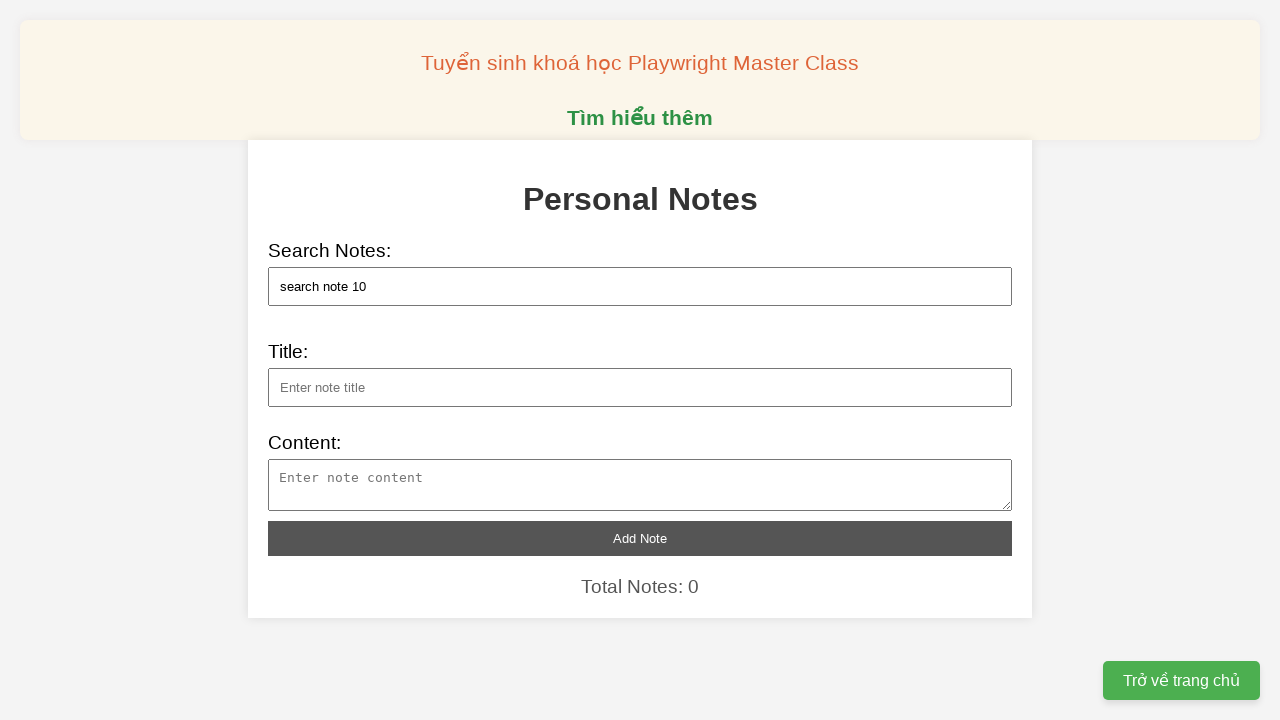

Filled search field with 'title 6' to search for the 6th note on xpath=//input[@id="search"]
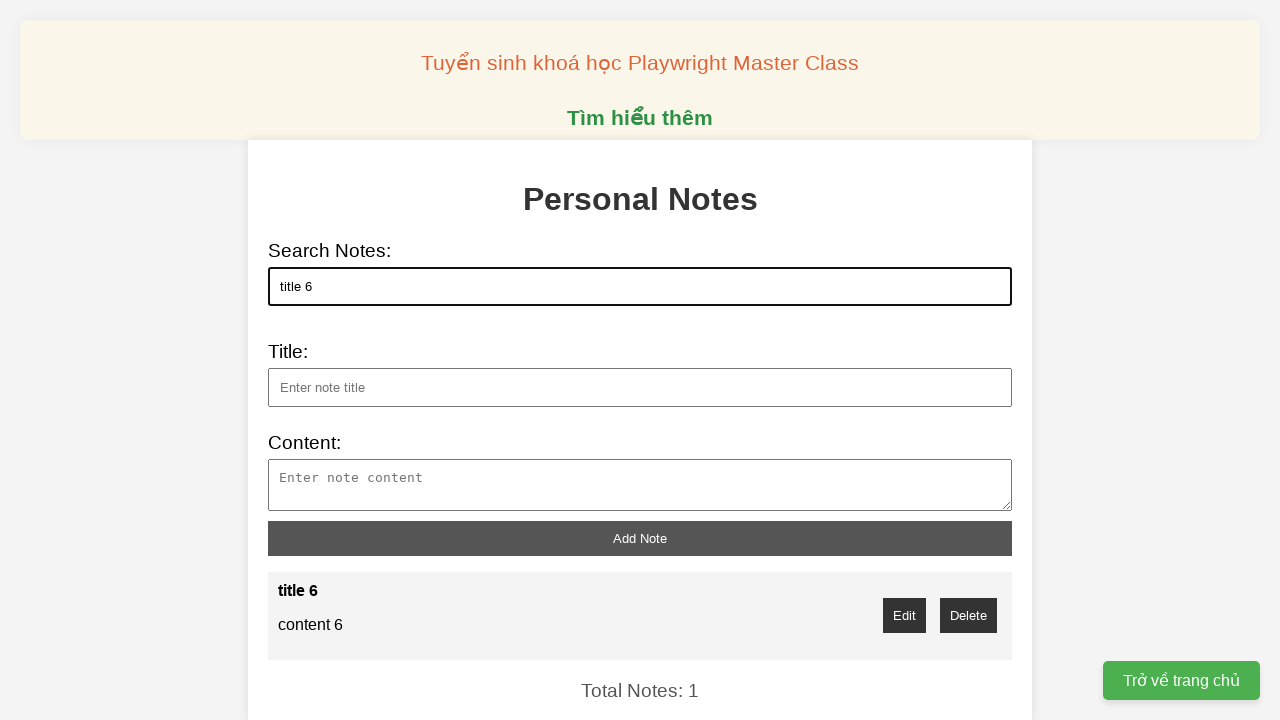

Clicked add note button to confirm search at (640, 538) on xpath=//button[@id="add-note"]
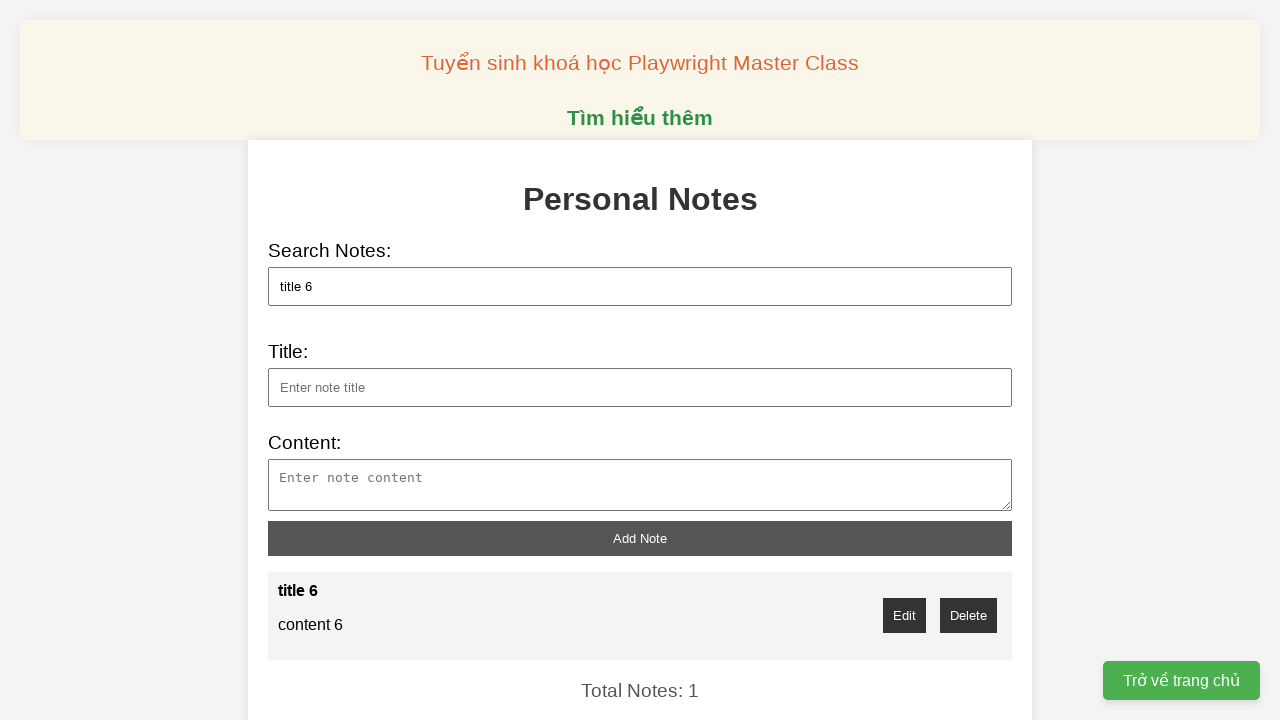

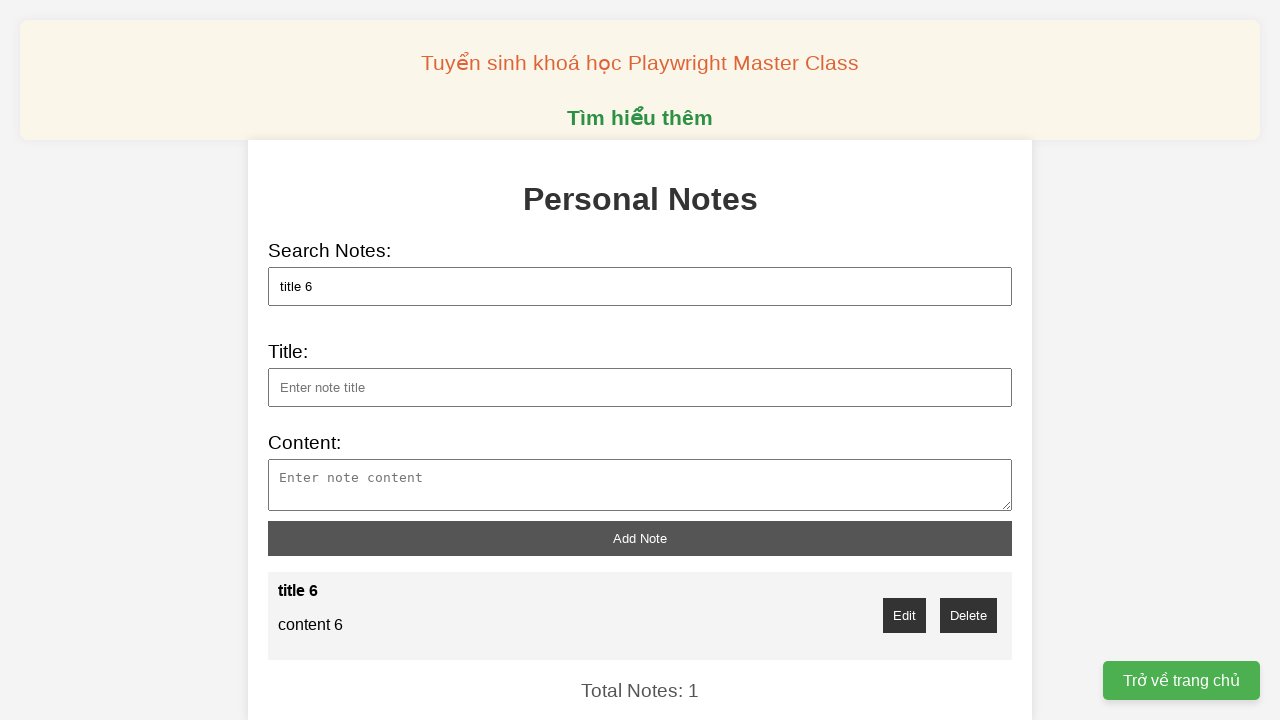